Tests that a subscription form allows users to proceed without filling the optional "Complemento" (address complement) field. The test fills out education level, course selection, and personal/address information, then verifies the form can be submitted with the complement field empty.

Starting URL: https://developer.grupoa.education/subscription/

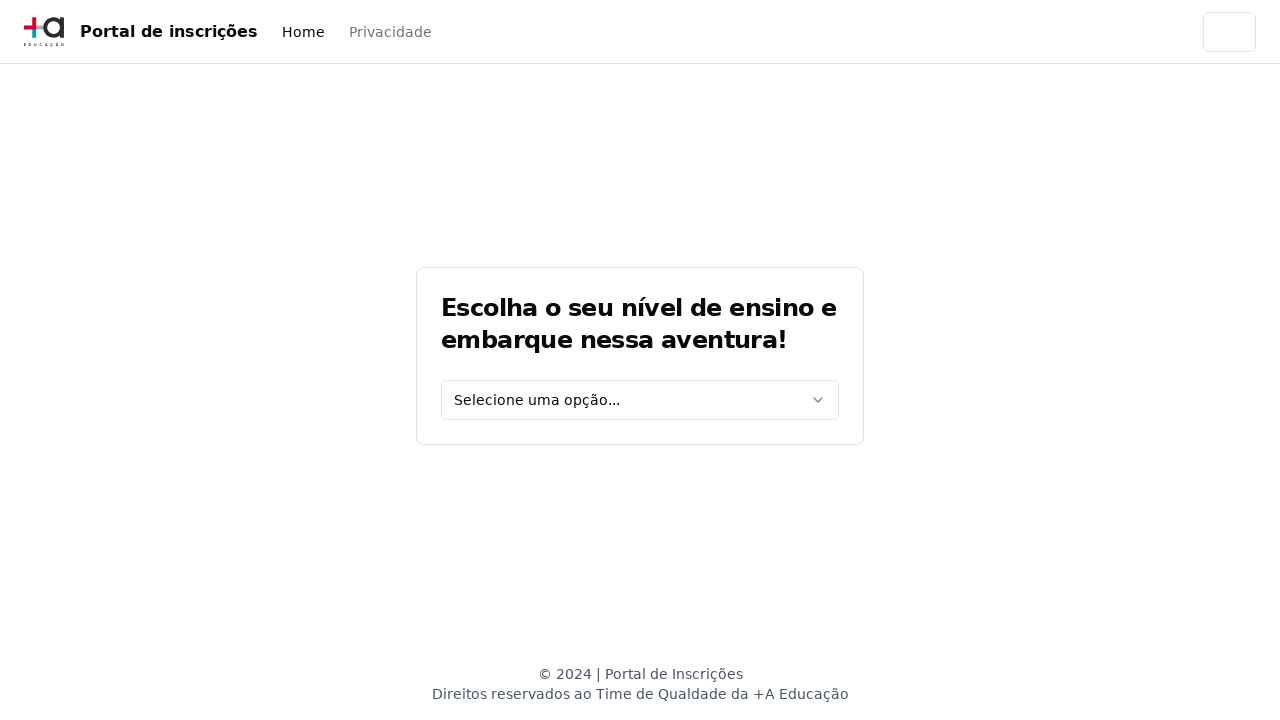

Education level select field loaded
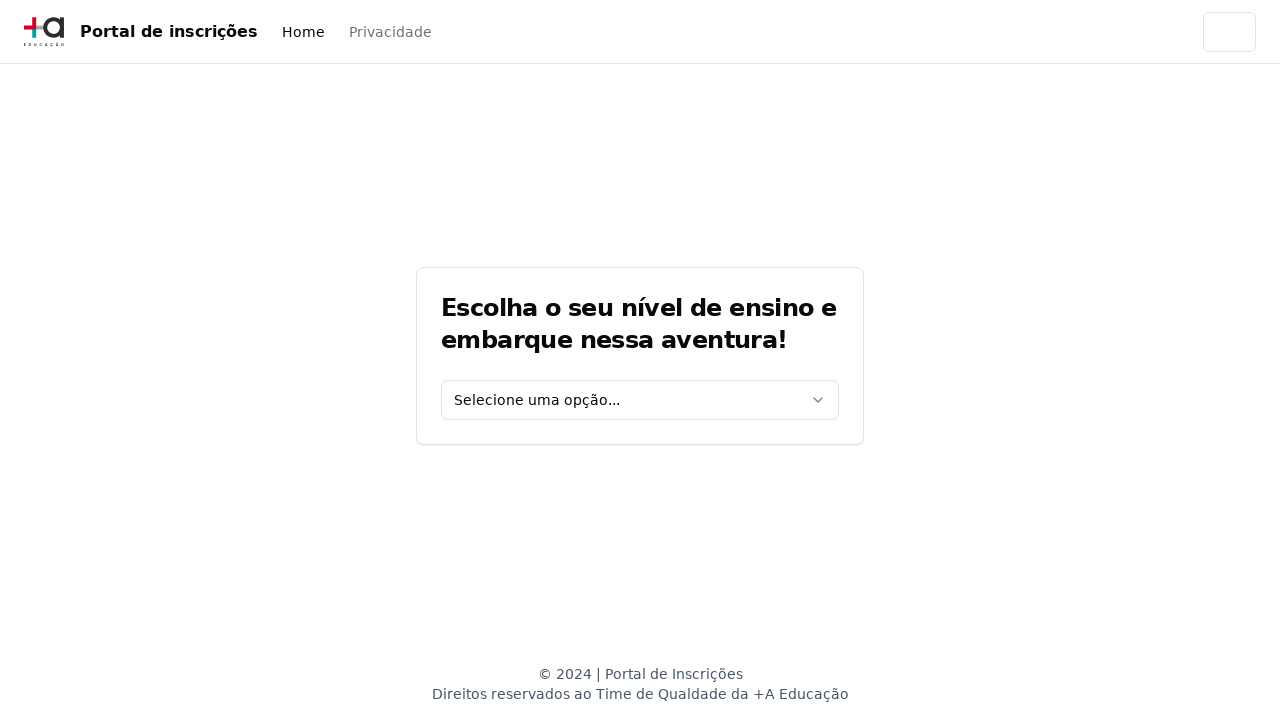

Clicked education level select dropdown at (640, 400) on [data-testid='education-level-select']
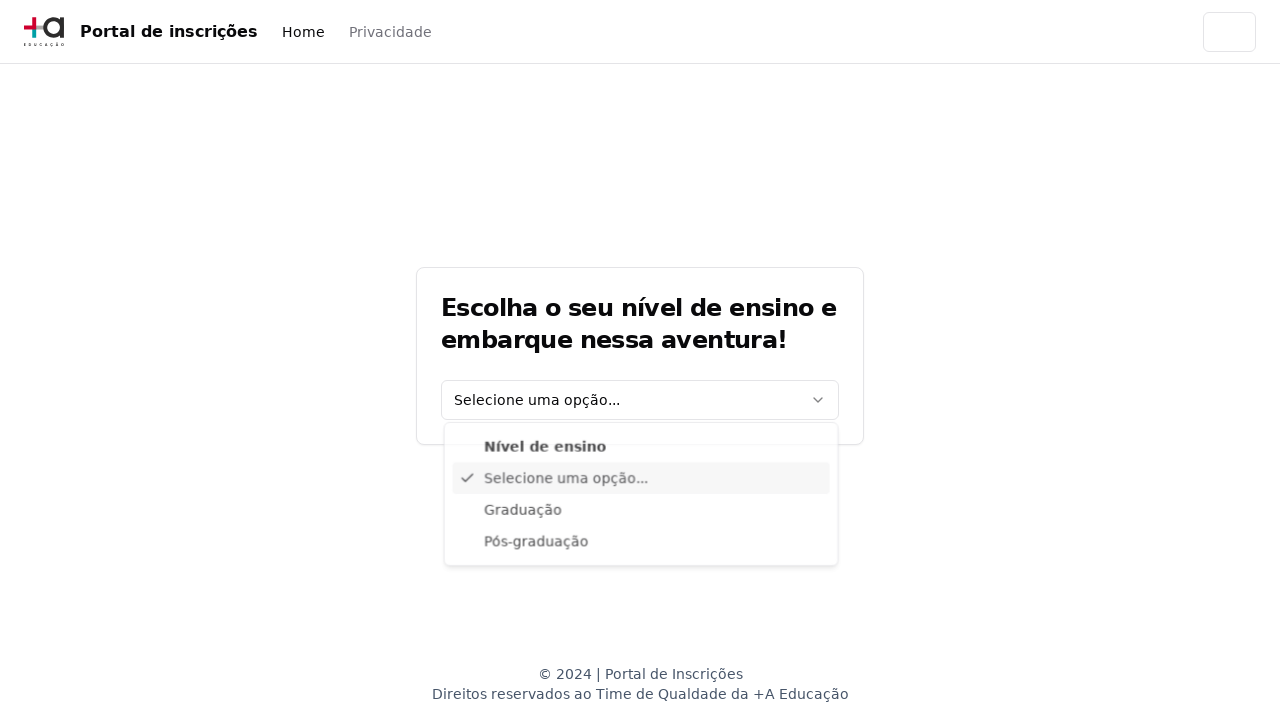

Graduação option appeared in dropdown
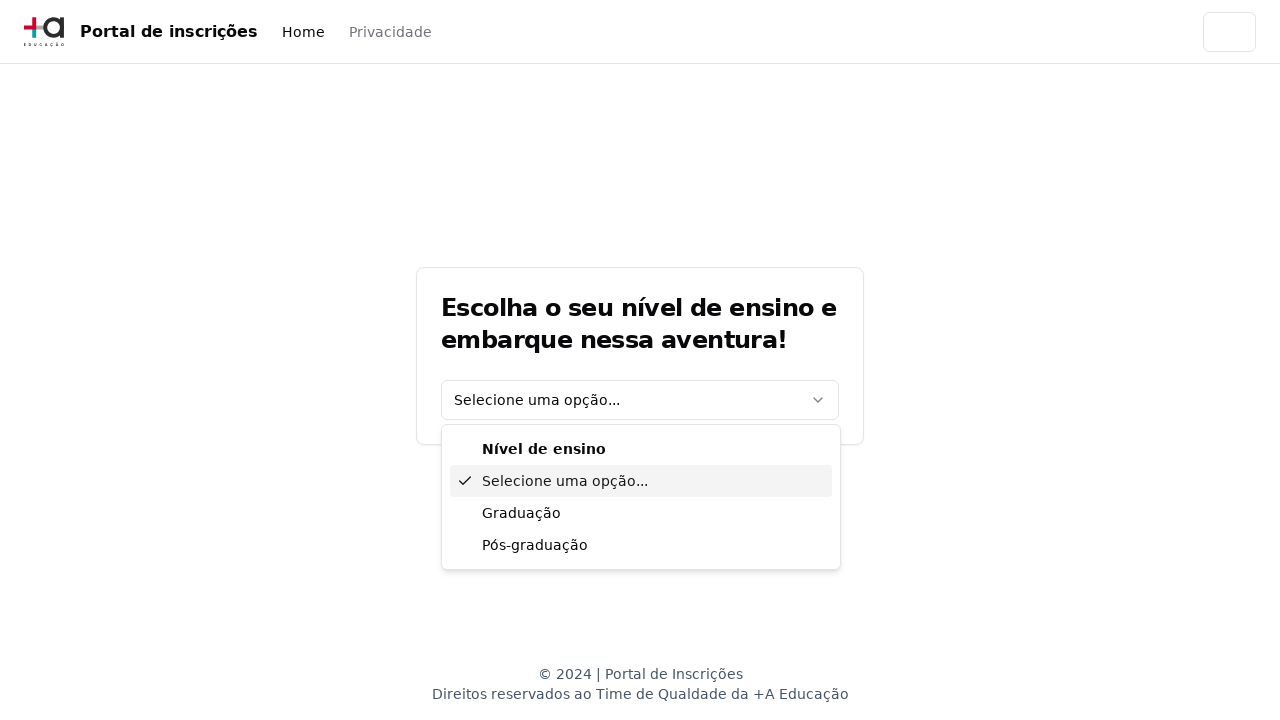

Selected Graduação education level at (641, 513) on xpath=//div[@data-radix-vue-collection-item][contains(., 'Graduação')]
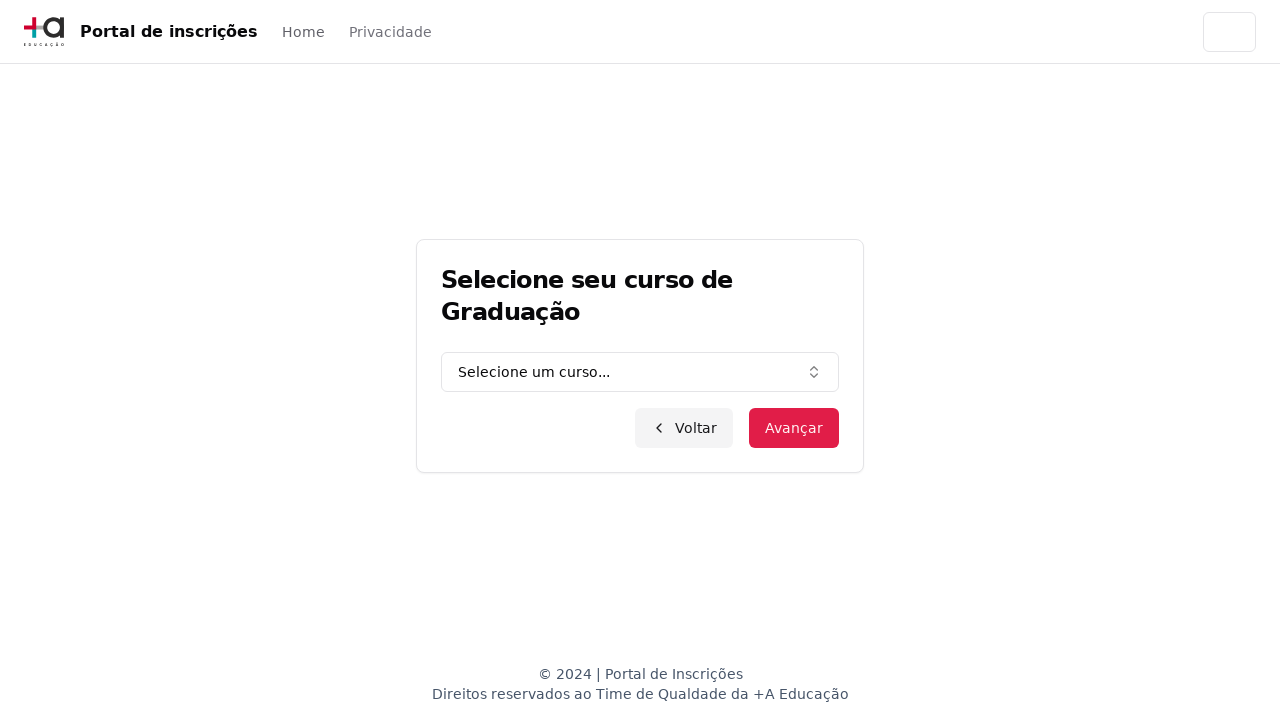

Course selection dropdown loaded
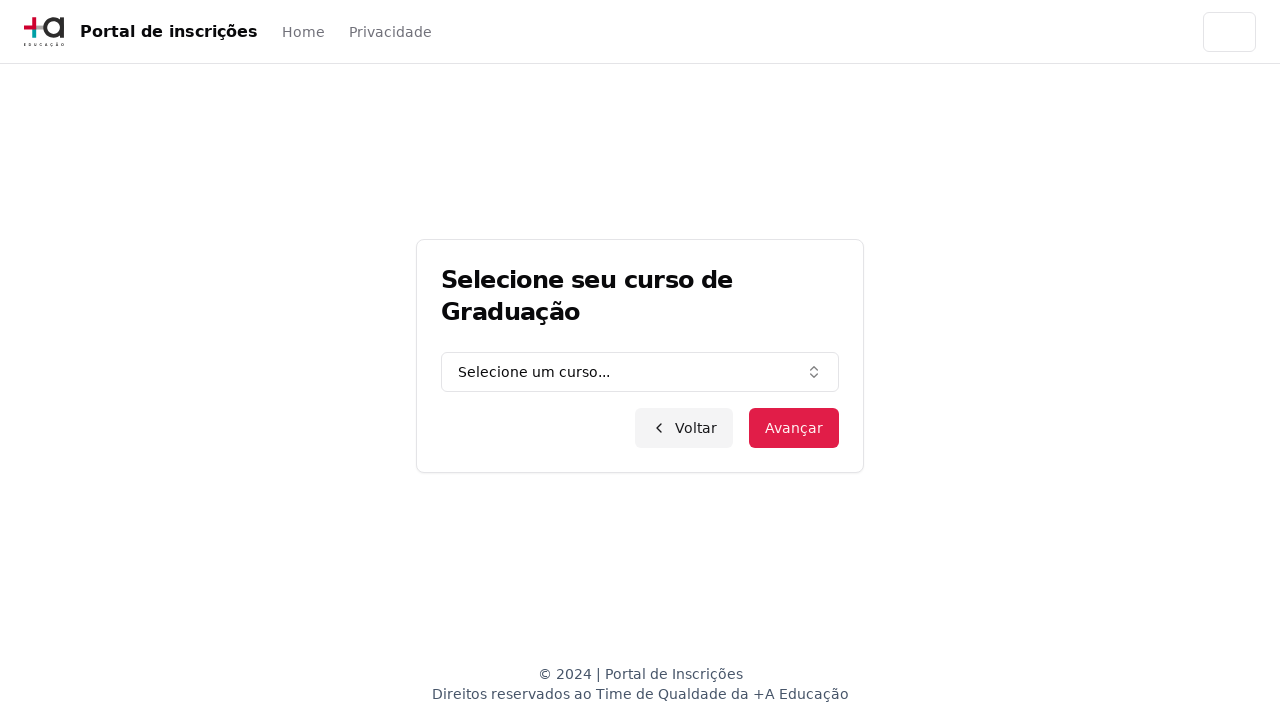

Clicked course selection dropdown at (640, 372) on [data-testid='graduation-combo']
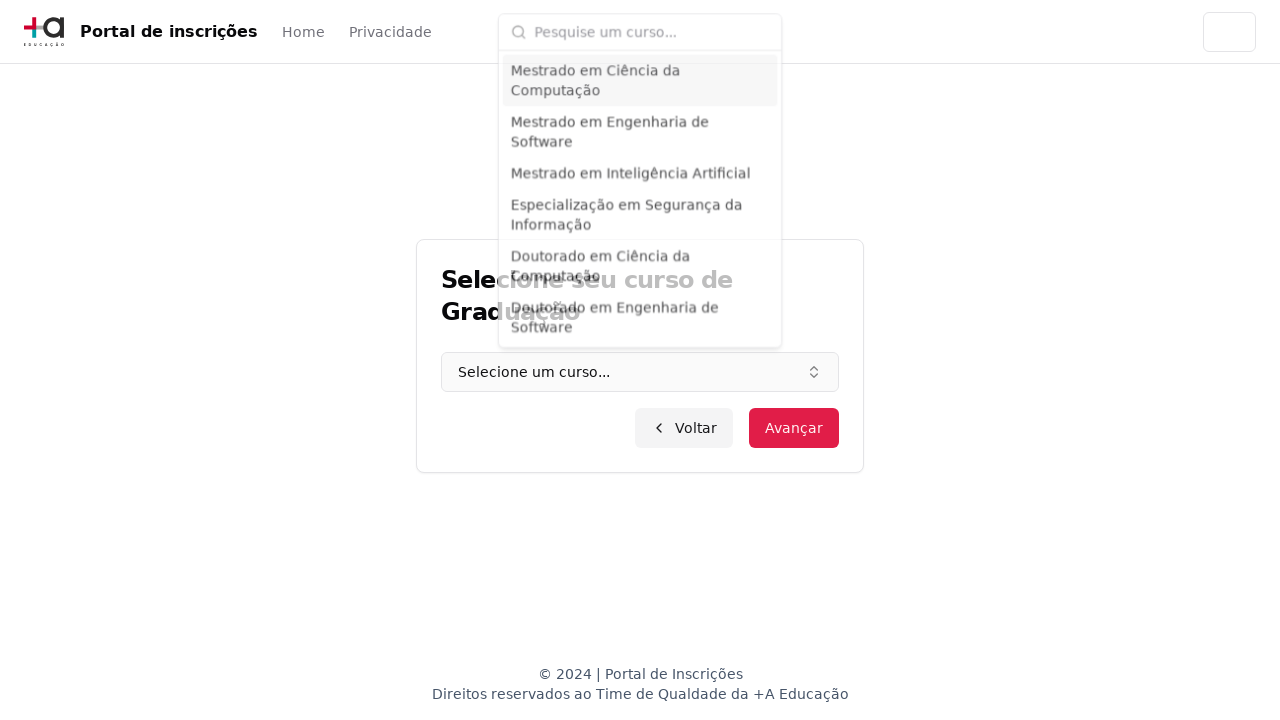

Course input field loaded
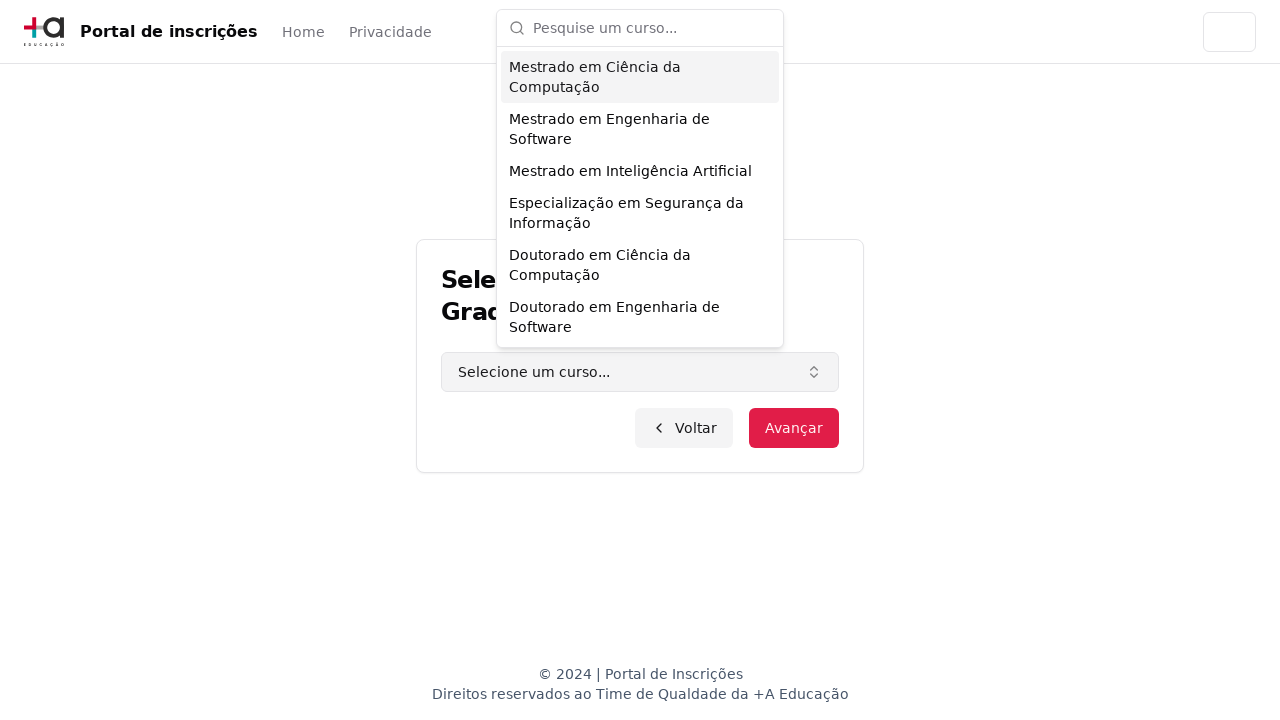

Clicked course input field at (652, 28) on input.h-9
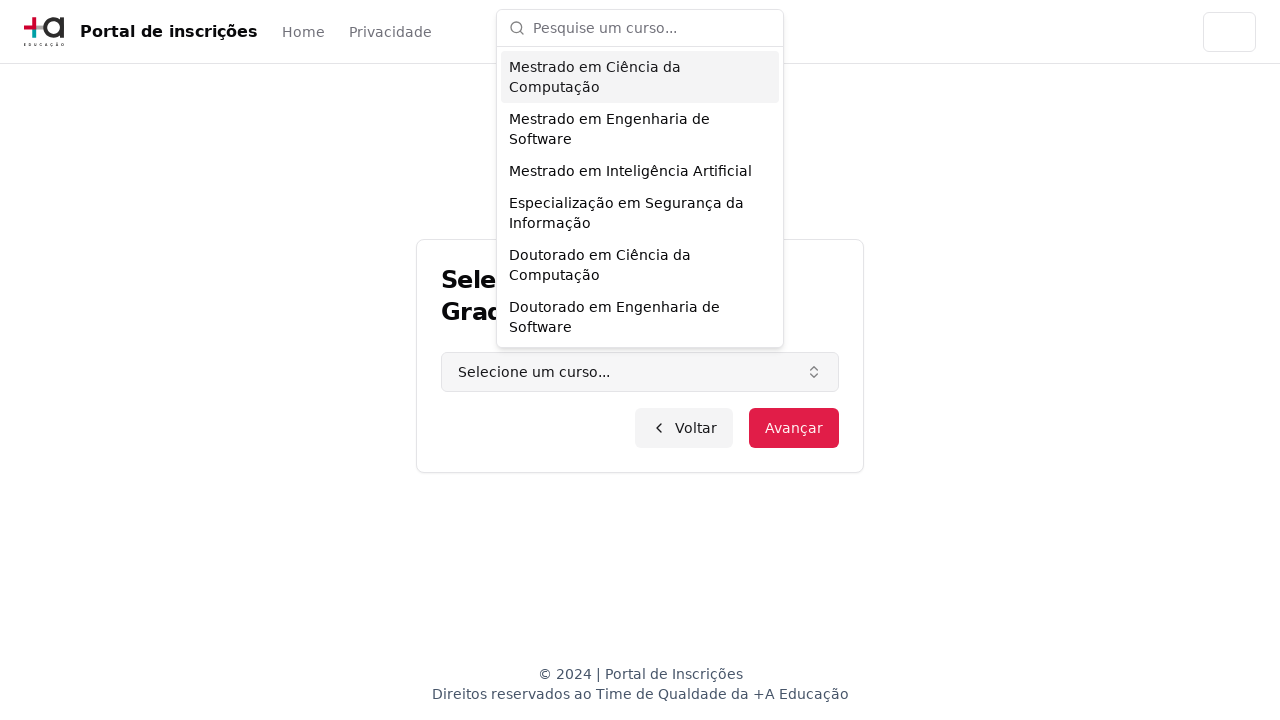

Filled course field with 'Engenharia de Software' on input.h-9
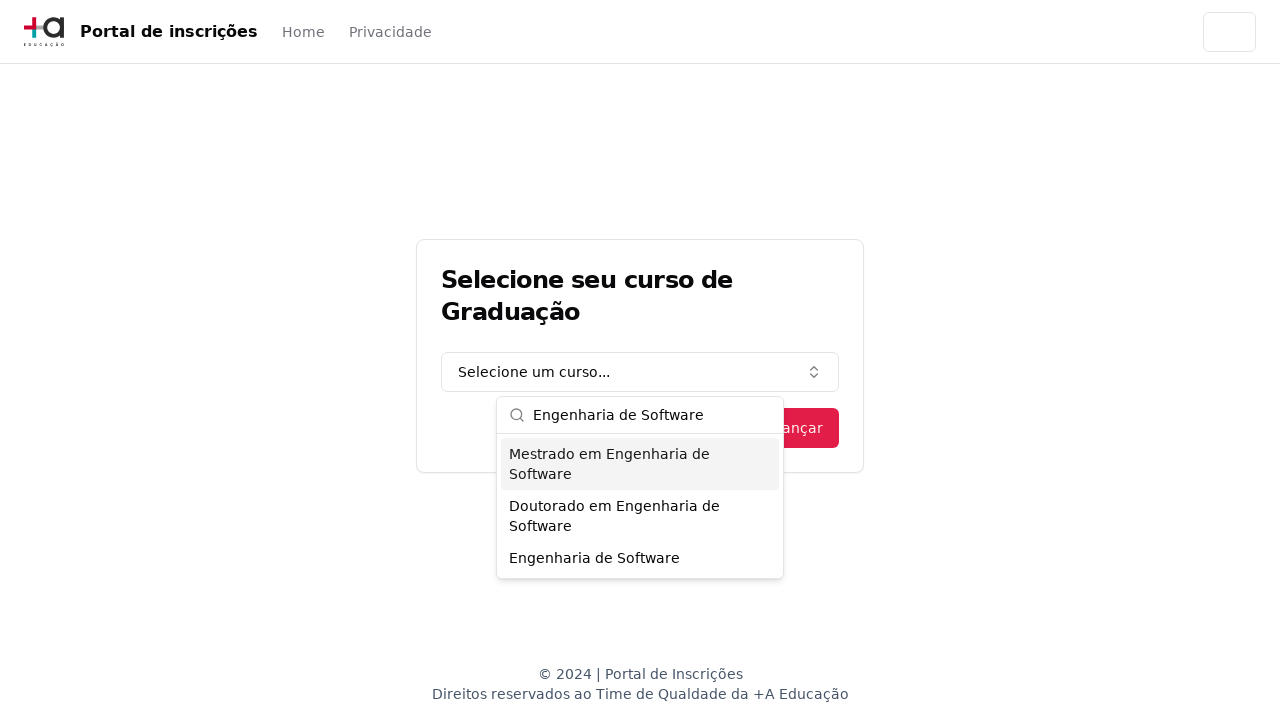

Pressed Enter to confirm course selection on input.h-9
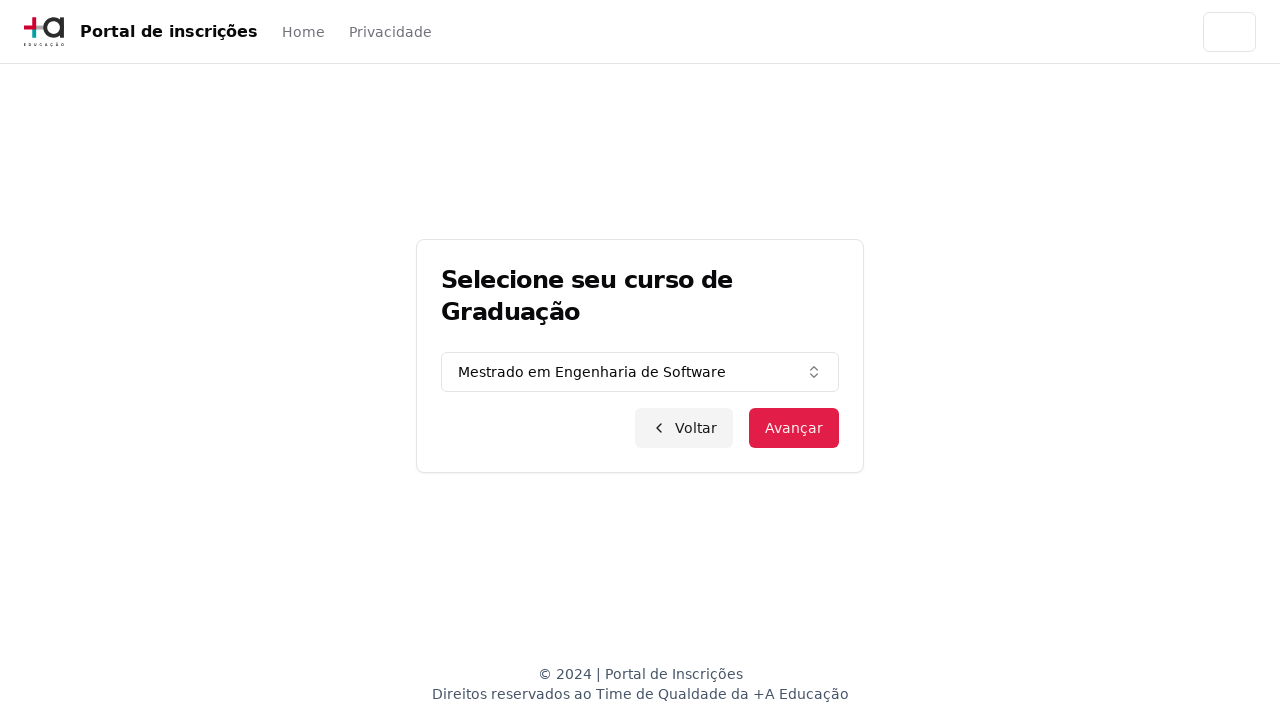

Advance button to registration form loaded
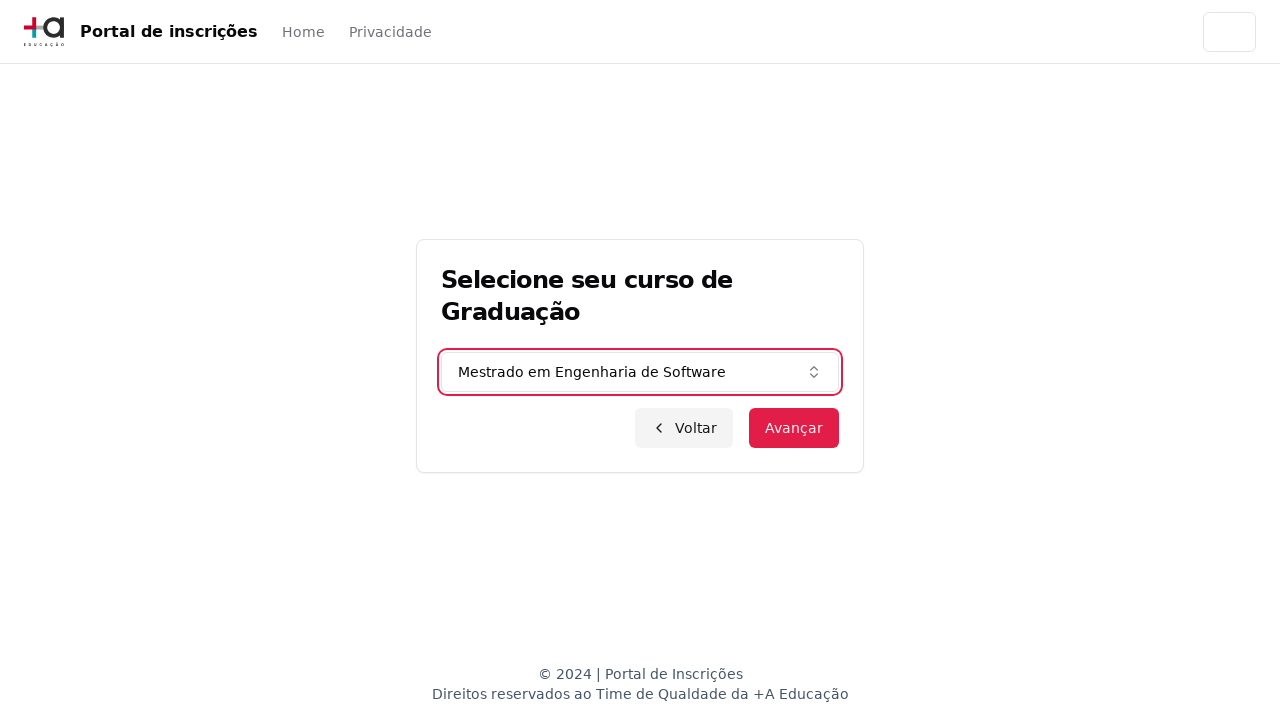

Clicked advance button to proceed to registration form at (794, 428) on button.inline-flex.items-center.justify-center.bg-primary
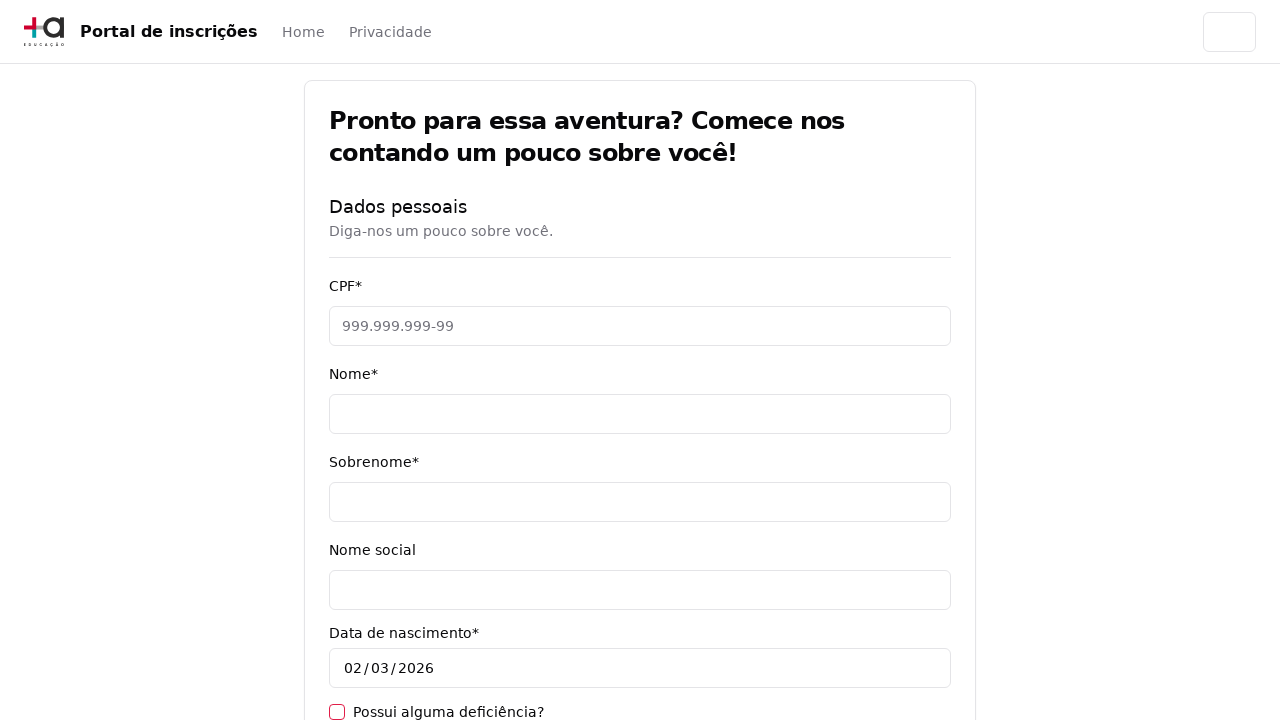

CPF input field loaded
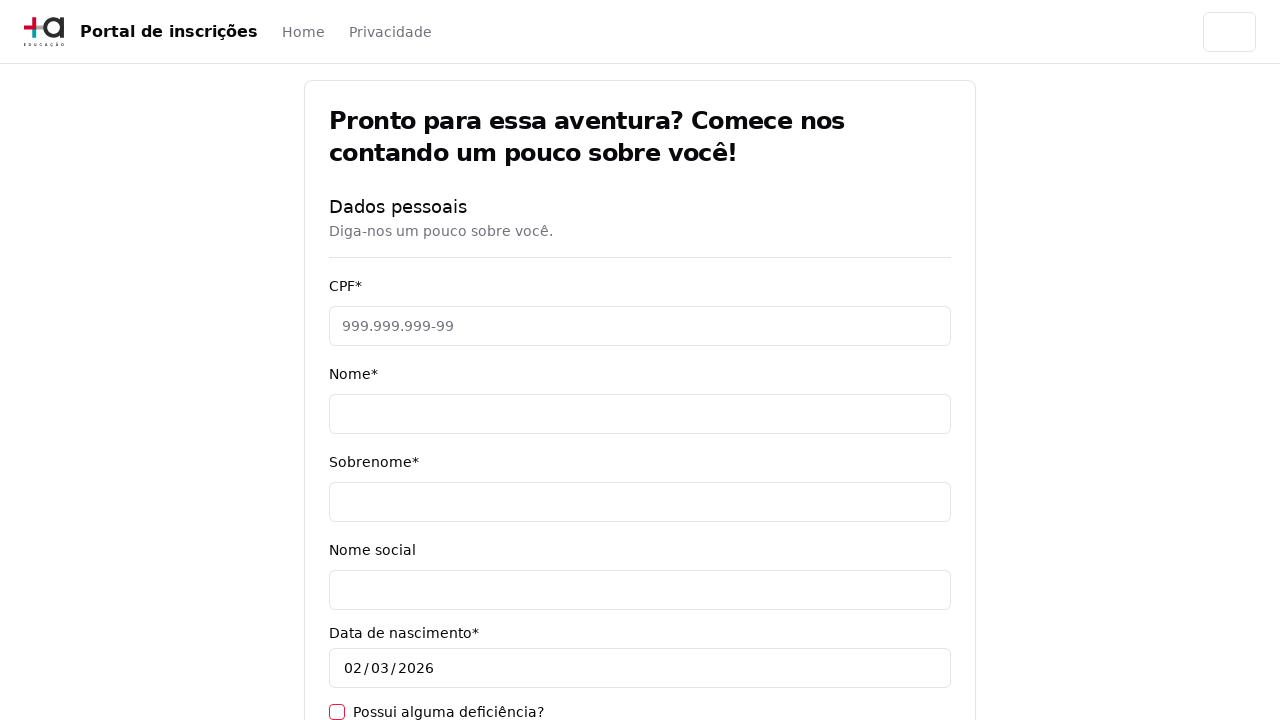

Filled CPF field with '48392057614' on [data-testid='cpf-input']
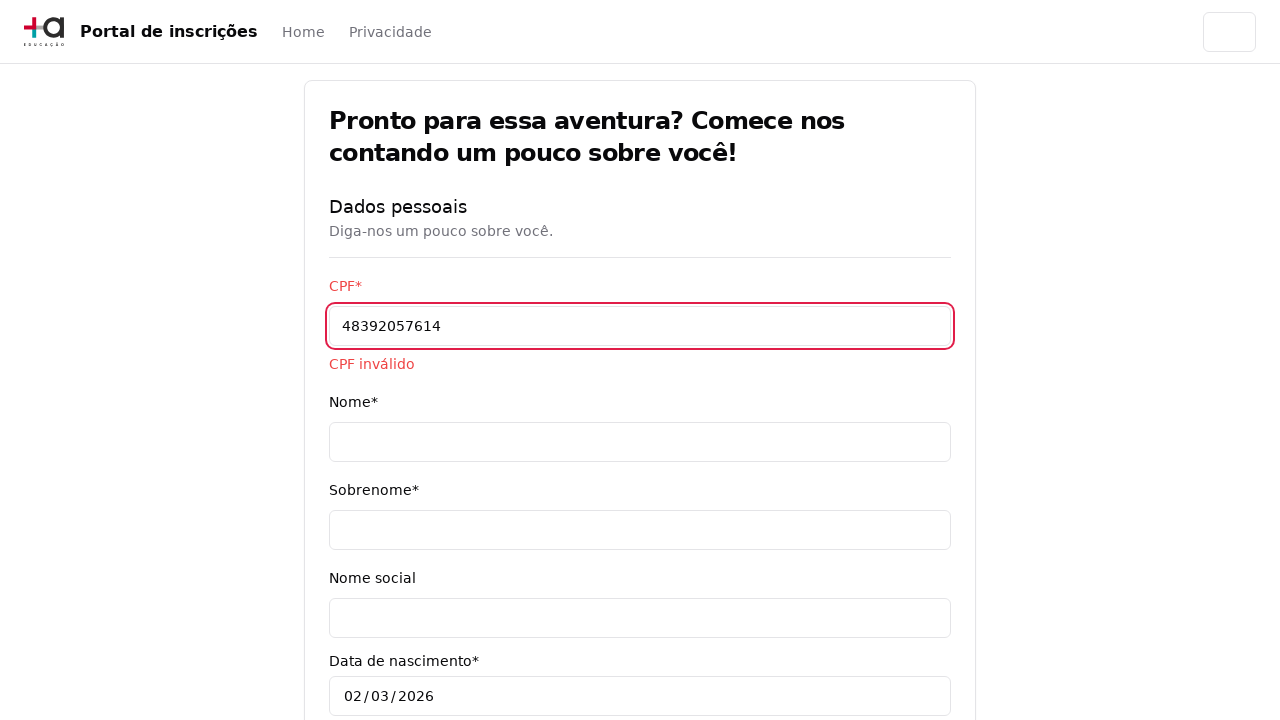

Name input field loaded
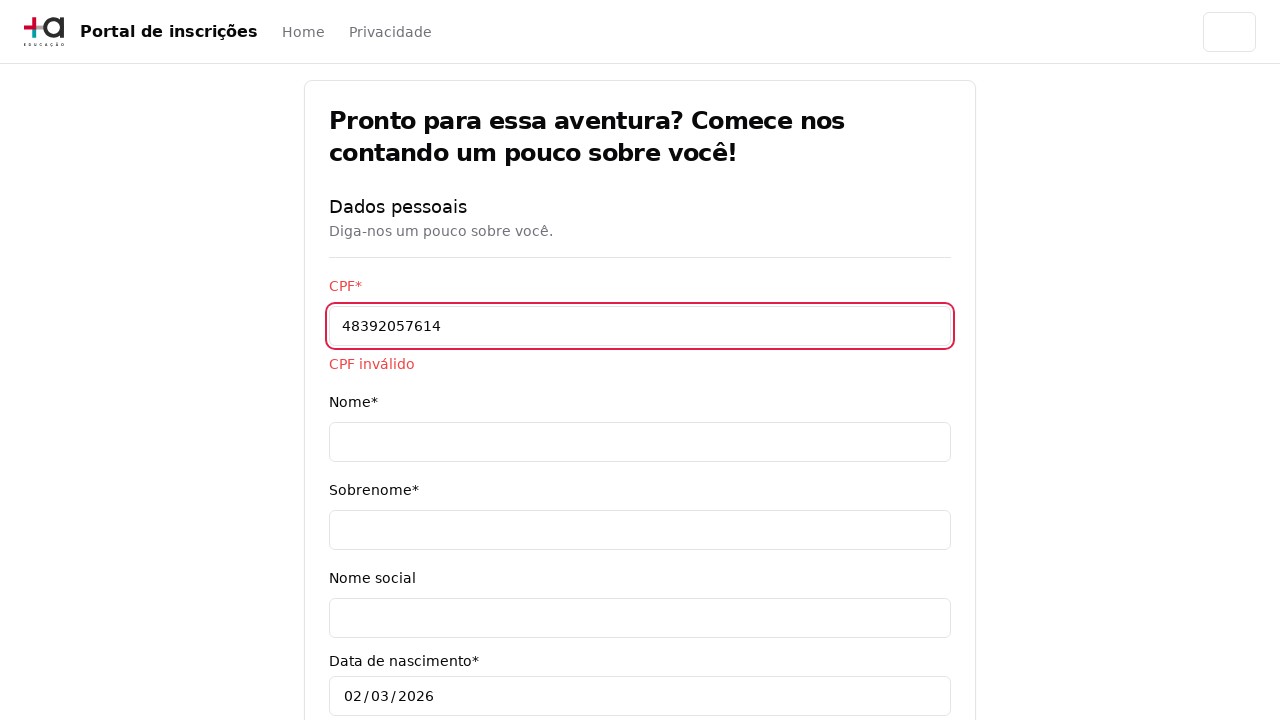

Filled name field with 'Maria' on [data-testid='name-input']
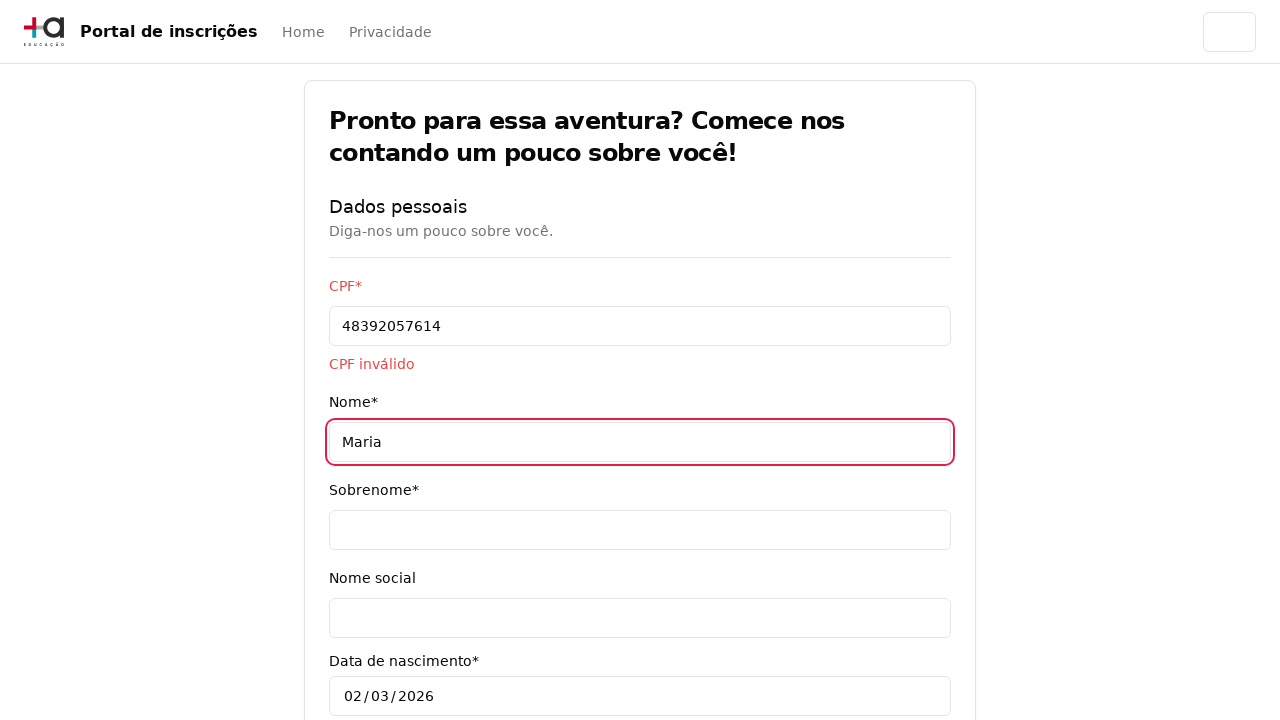

Surname input field loaded
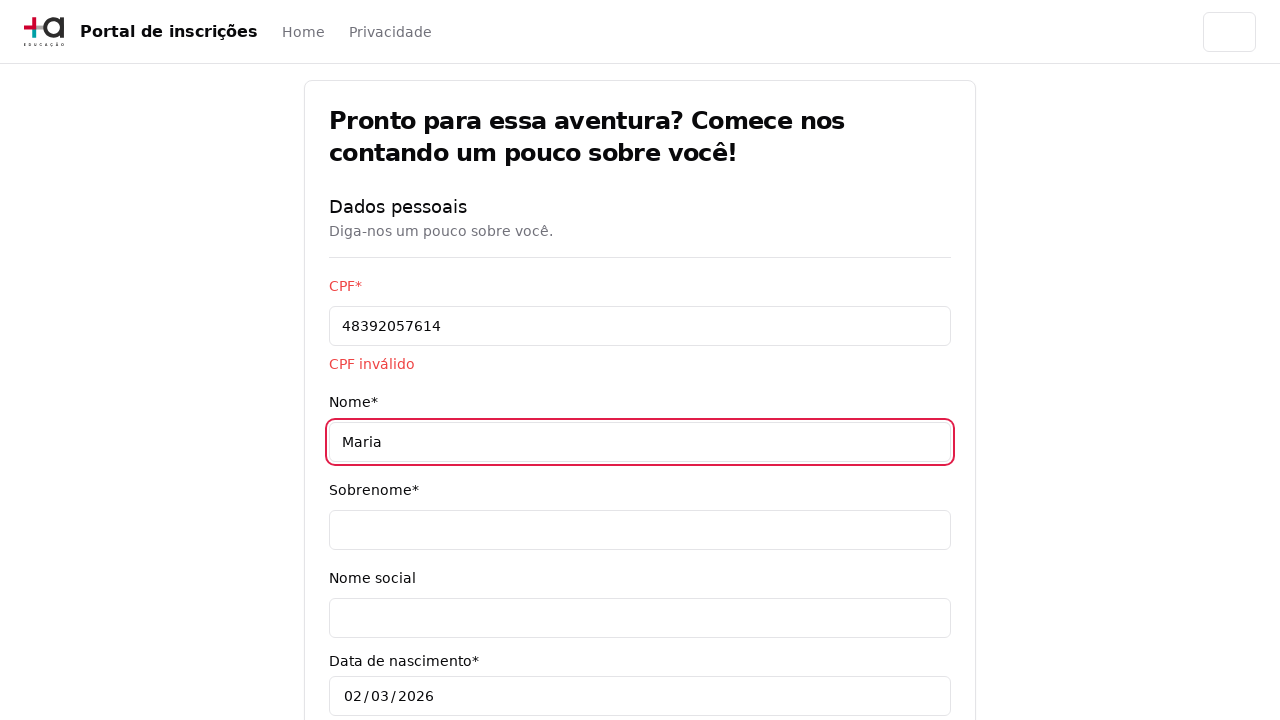

Filled surname field with 'Santos' on [data-testid='surname-input']
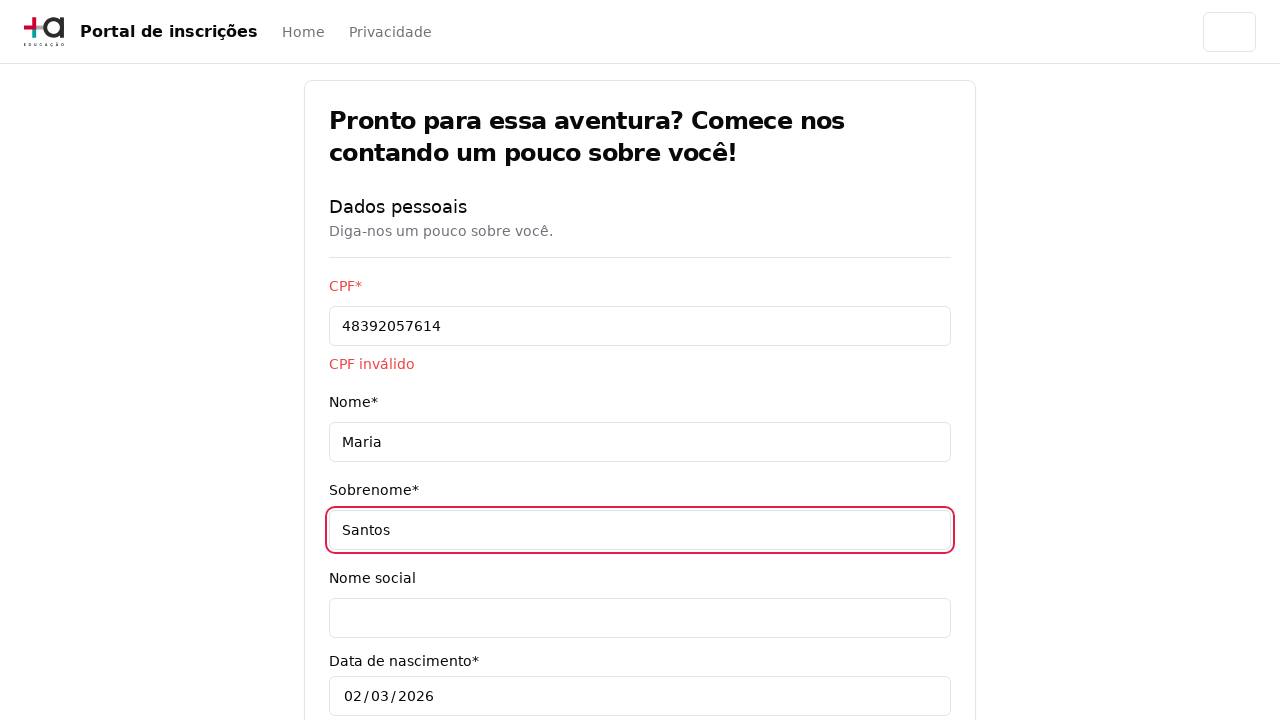

Email input field loaded
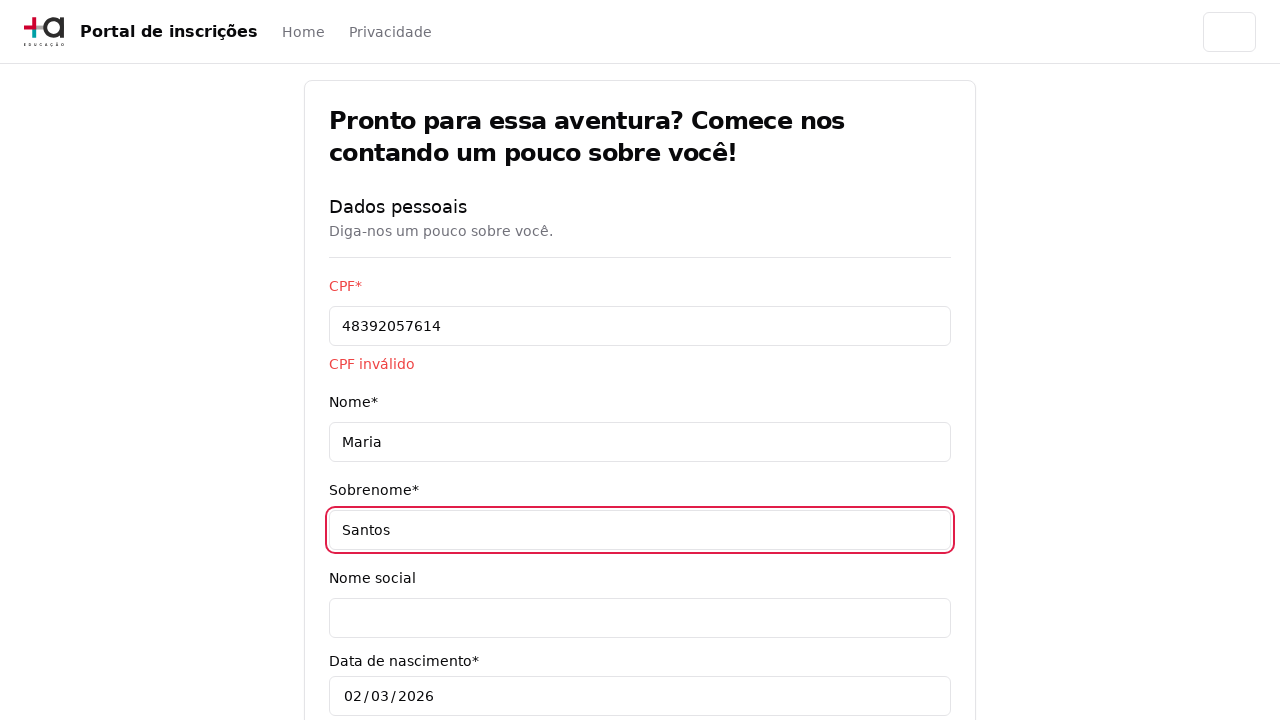

Filled email field with 'maria.santos@testmail.com' on [data-testid='email-input']
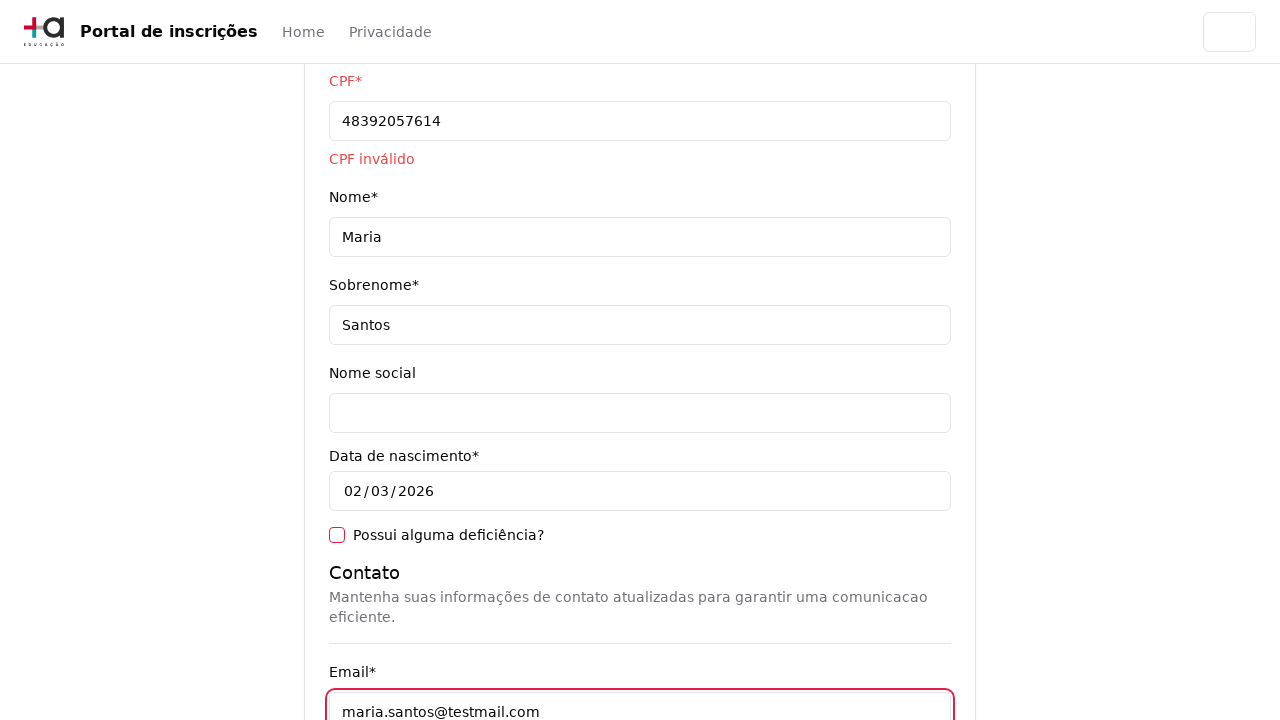

Cellphone input field loaded
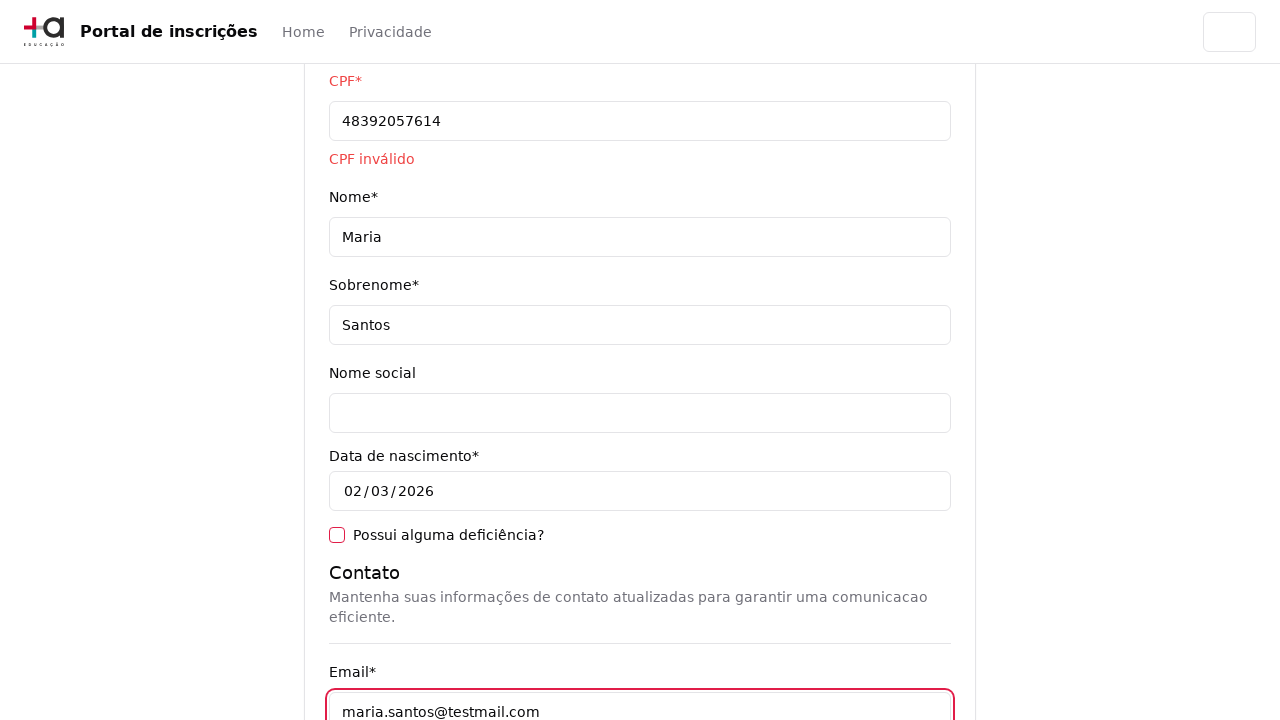

Filled cellphone field with '11987654321' on [data-testid='cellphone-input']
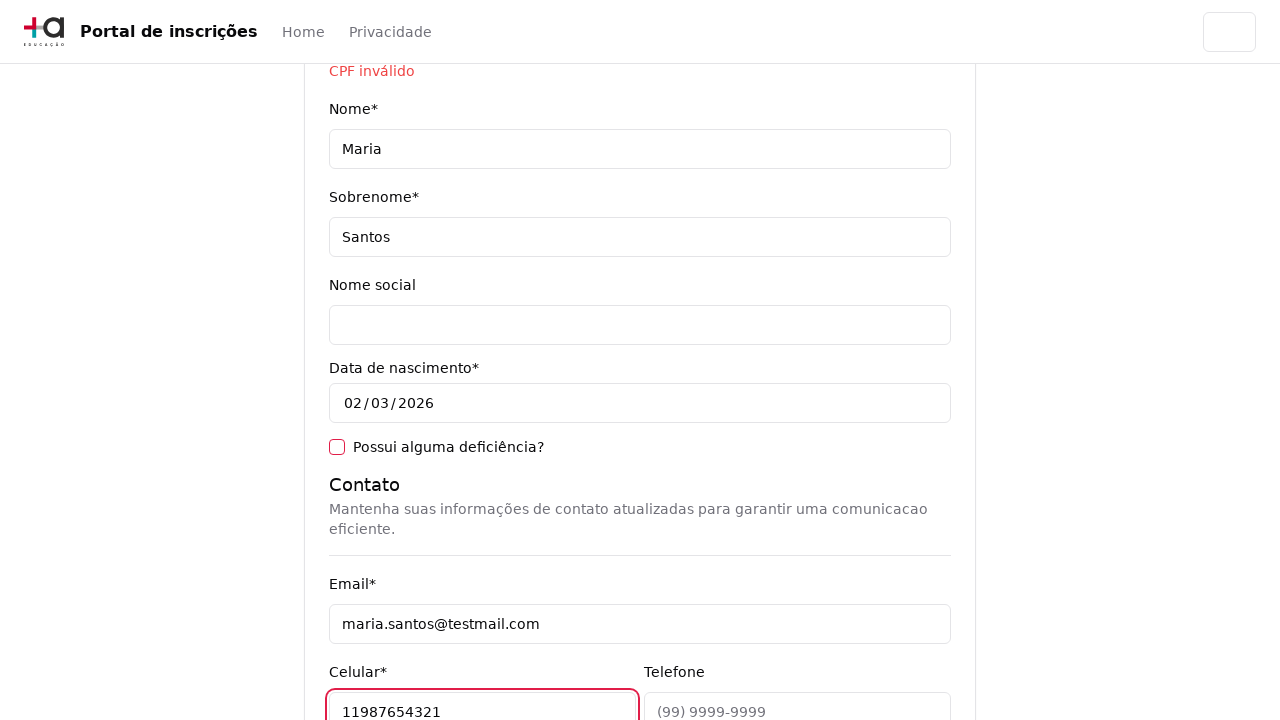

Phone input field loaded
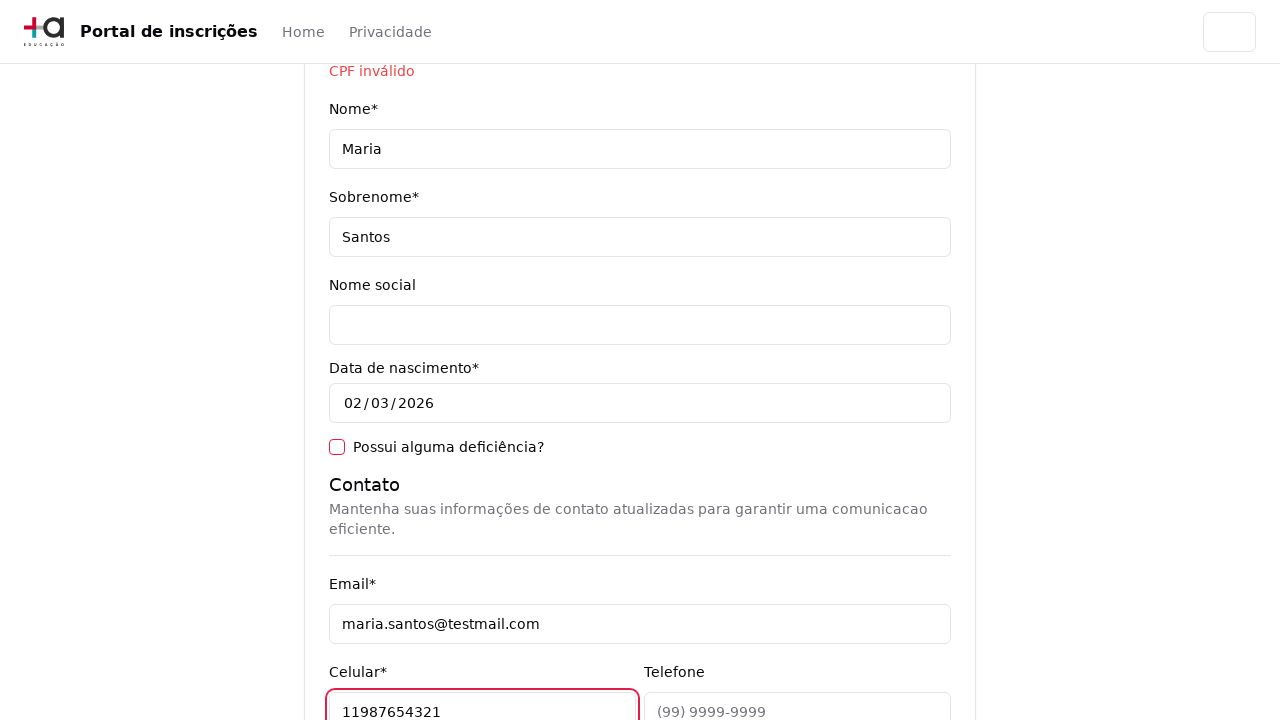

Filled phone field with '1132456789' on [data-testid='phone-input']
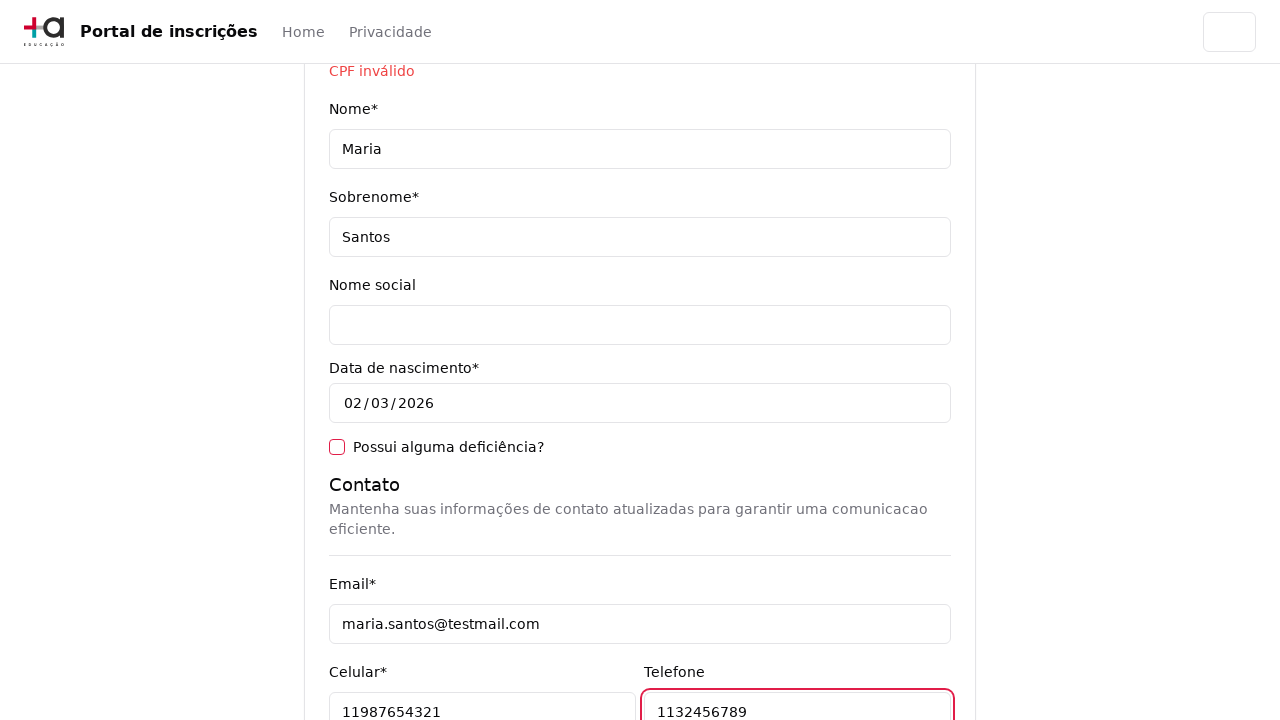

CEP input field loaded
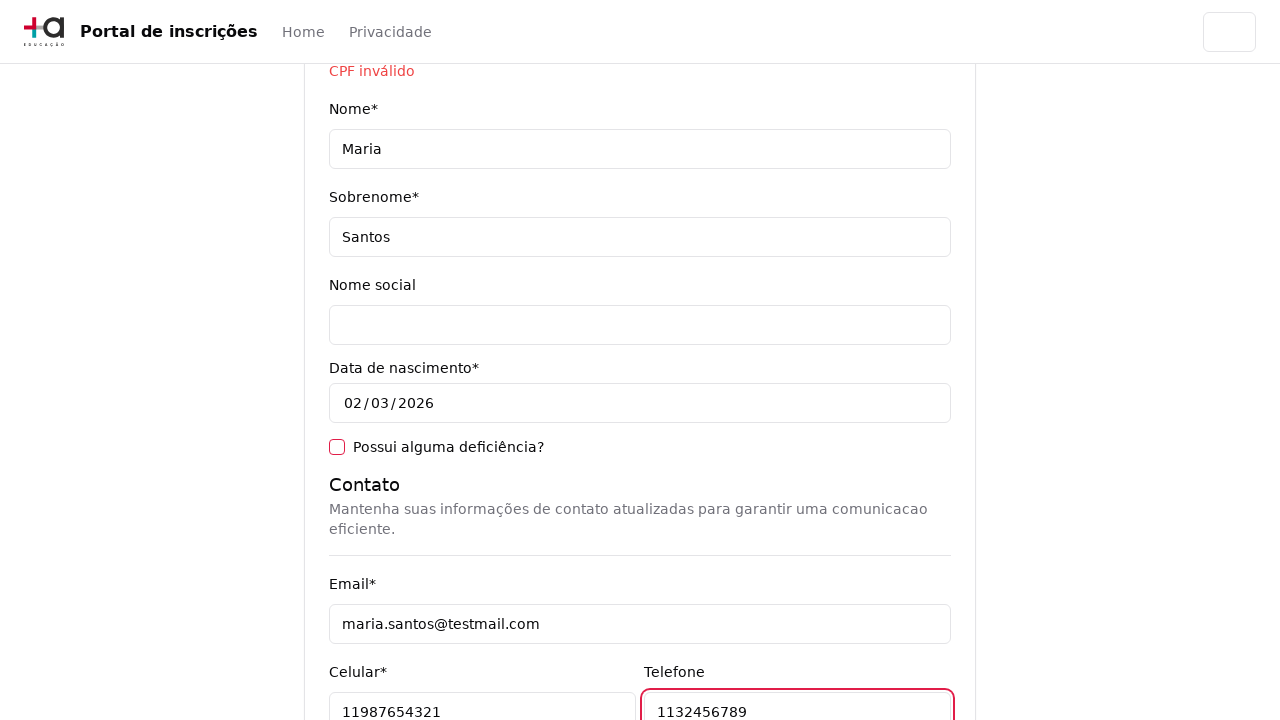

Filled CEP field with '01310100' on [data-testid='cep-input']
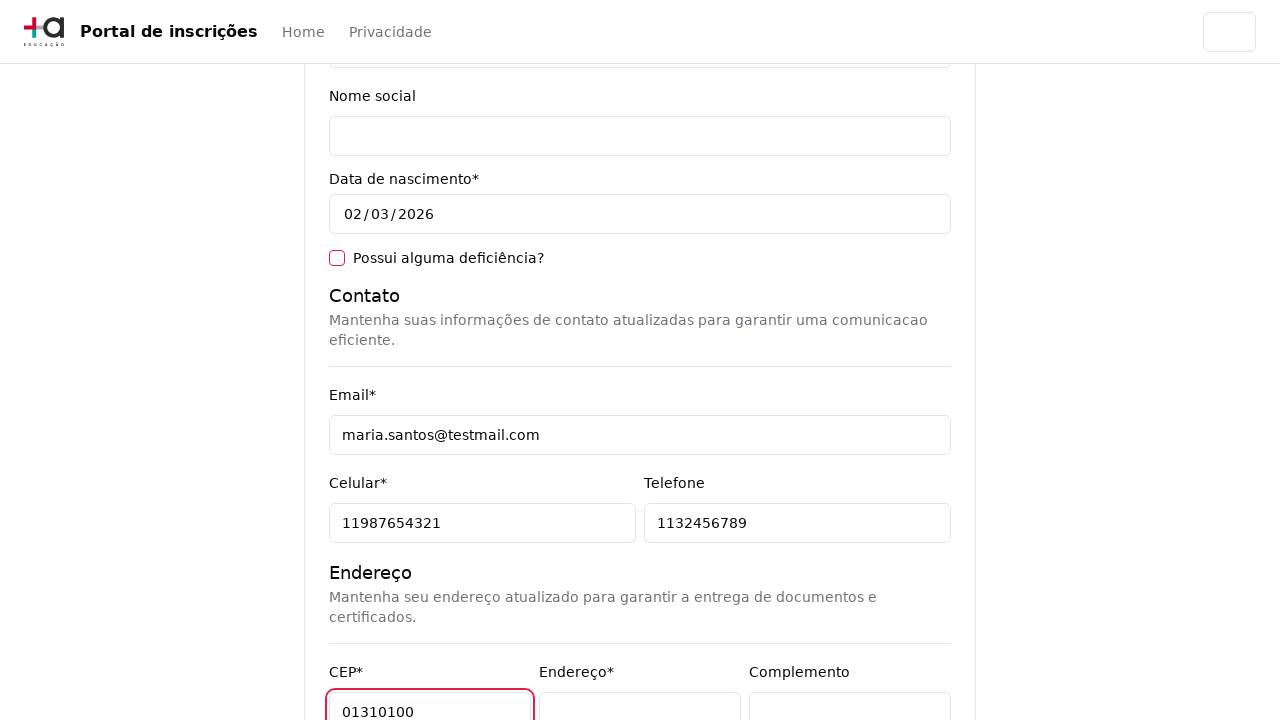

Address input field loaded
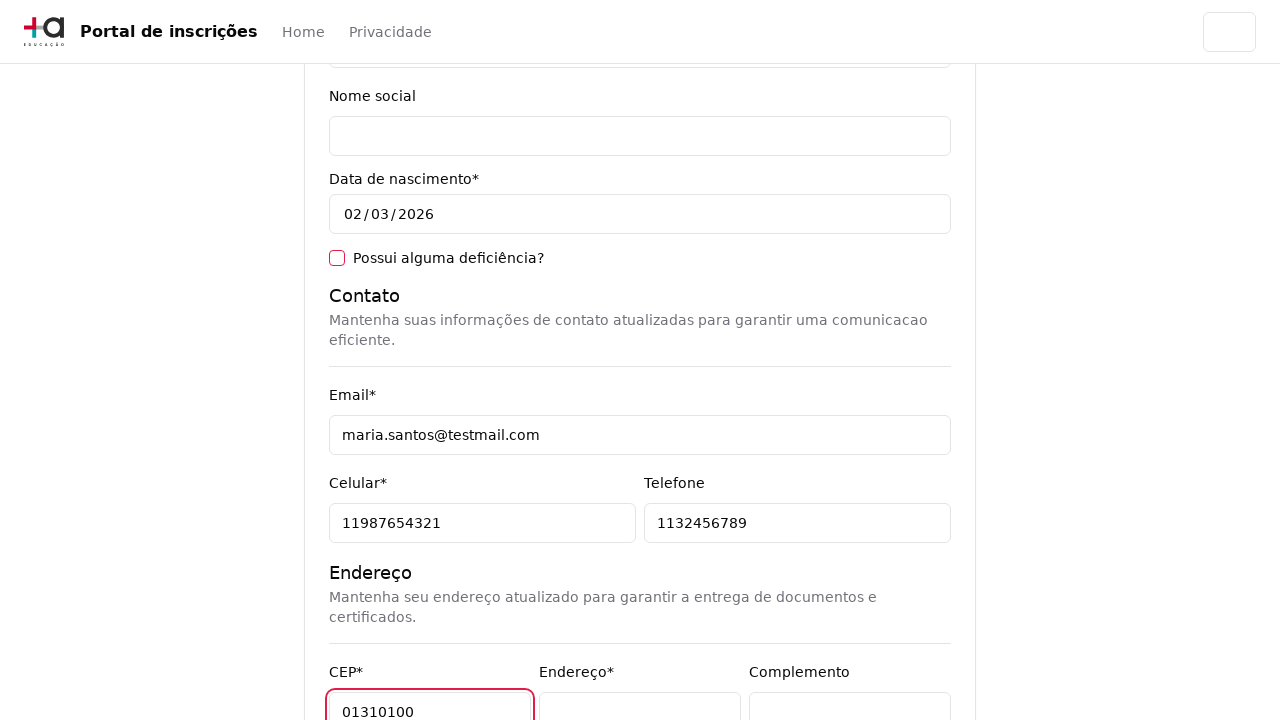

Filled address field with 'Avenida Paulista' on [data-testid='address-input']
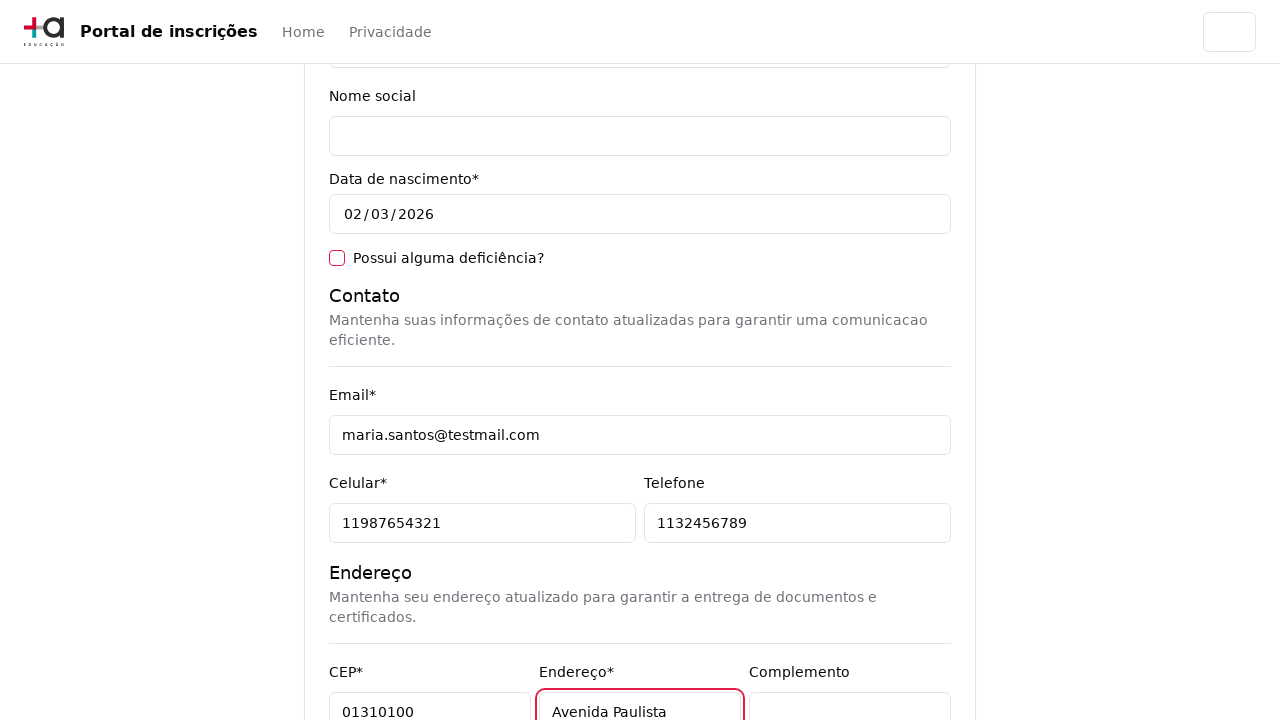

Complement input field loaded
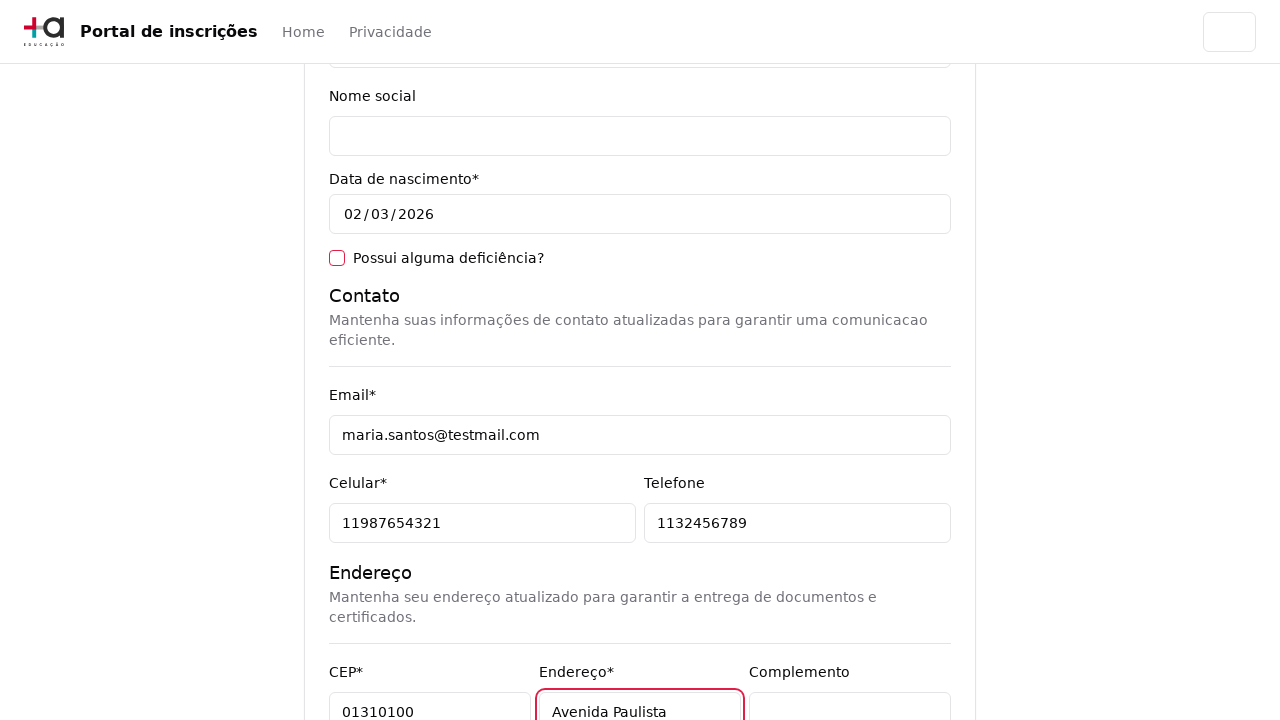

Left complement field empty to test optional field behavior on [data-testid='complement-input']
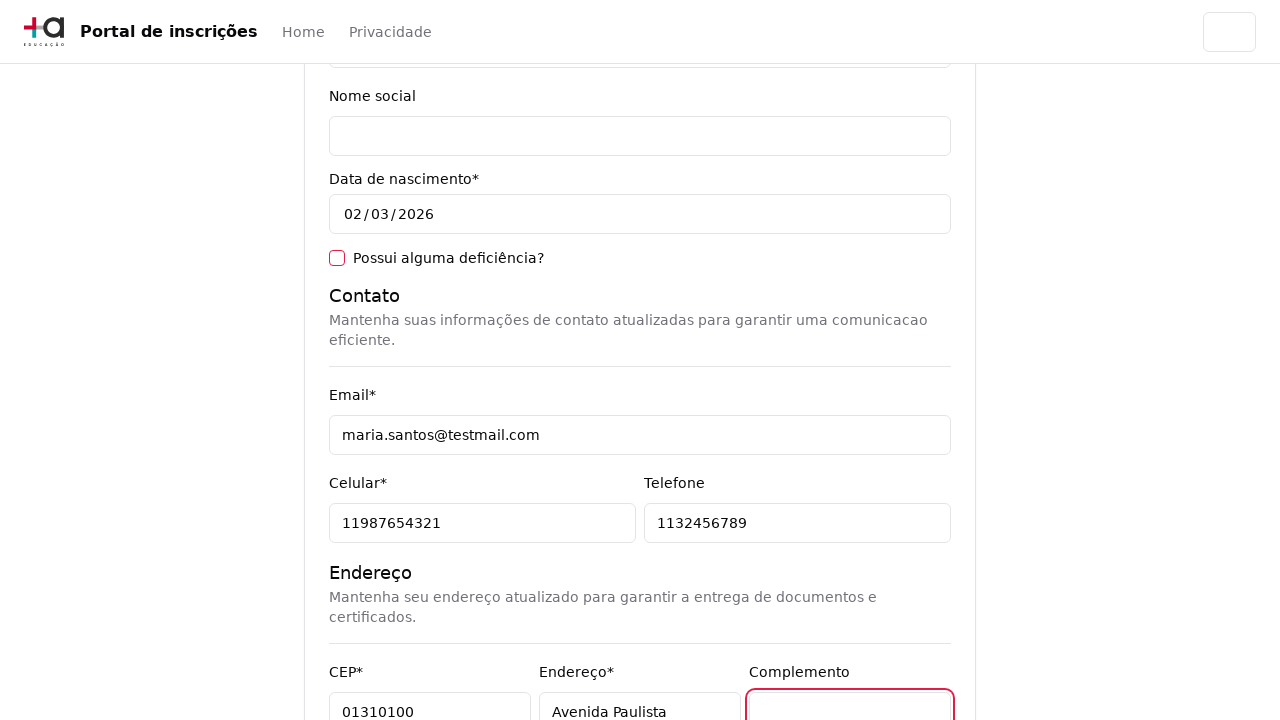

Neighborhood input field loaded
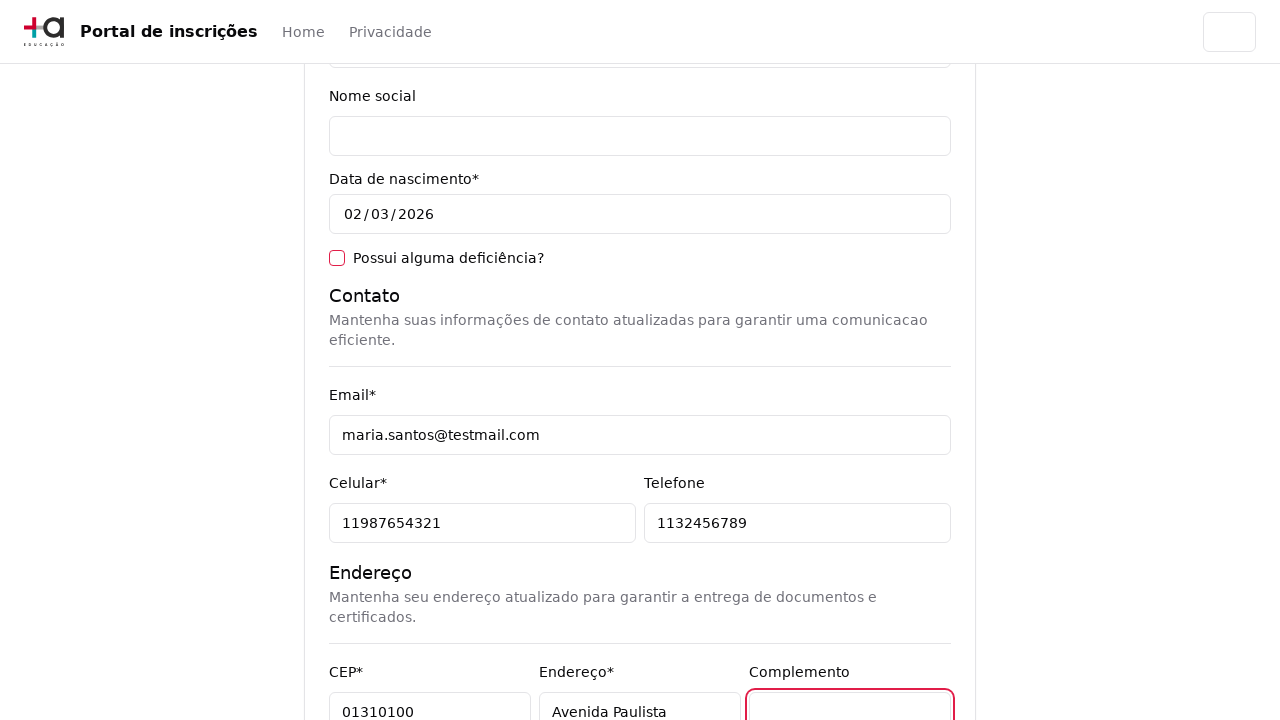

Filled neighborhood field with 'Bela Vista' on [data-testid='neighborhood-input']
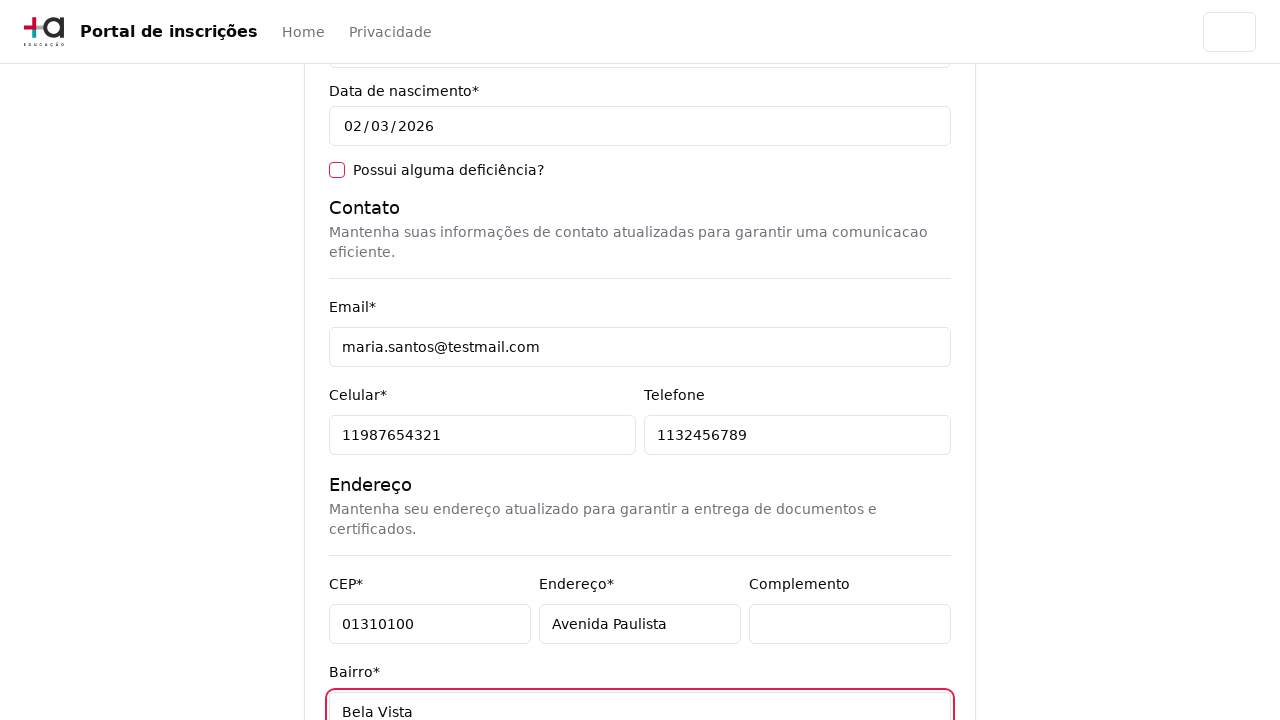

City input field loaded
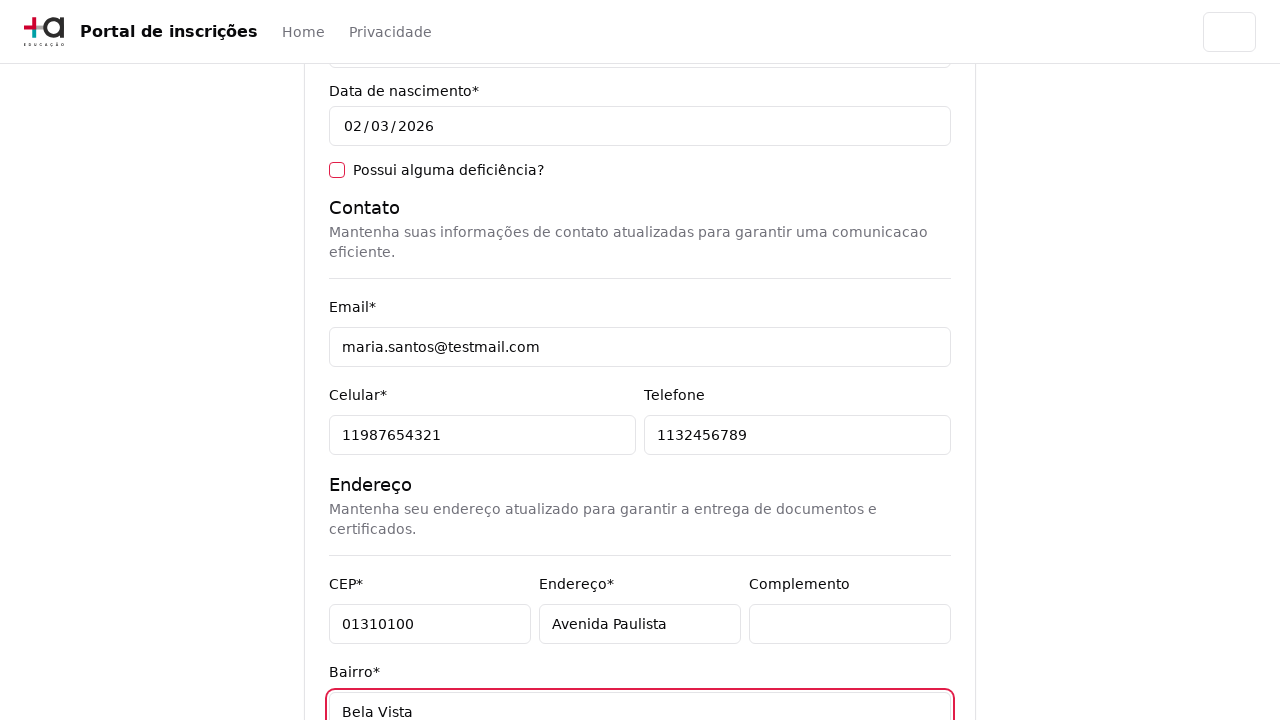

Filled city field with 'São Paulo' on [data-testid='city-input']
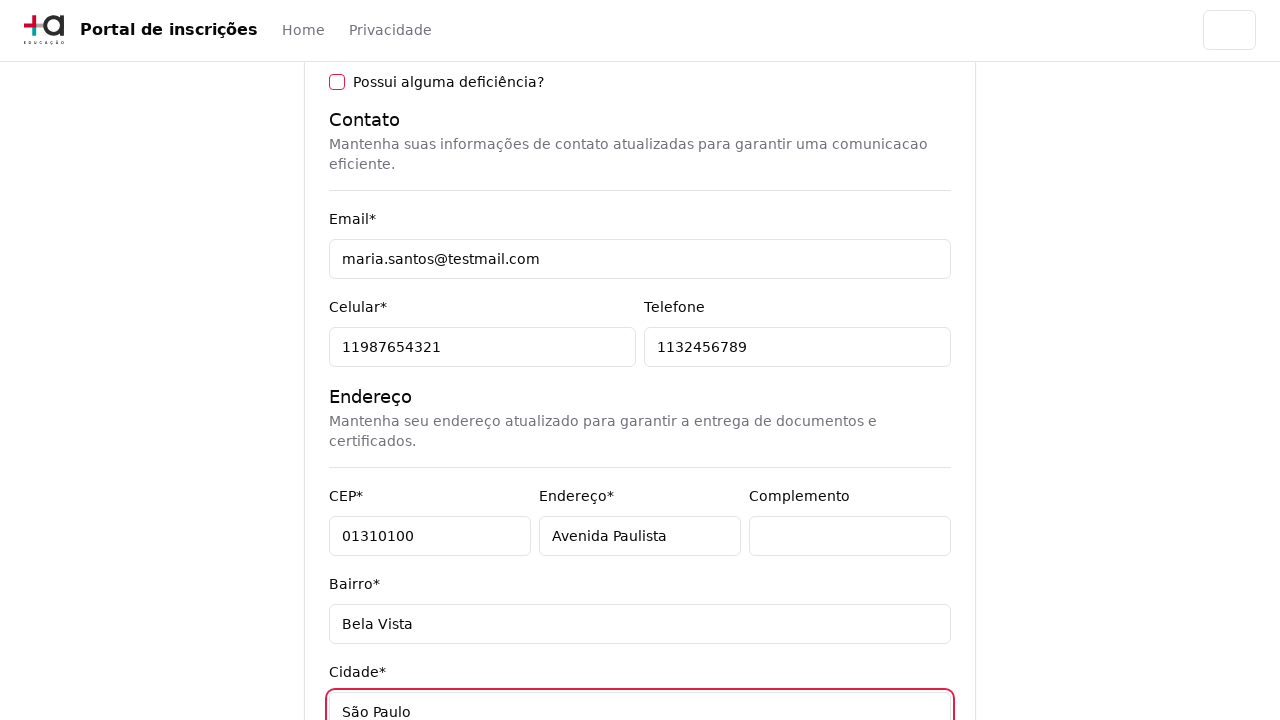

State input field loaded
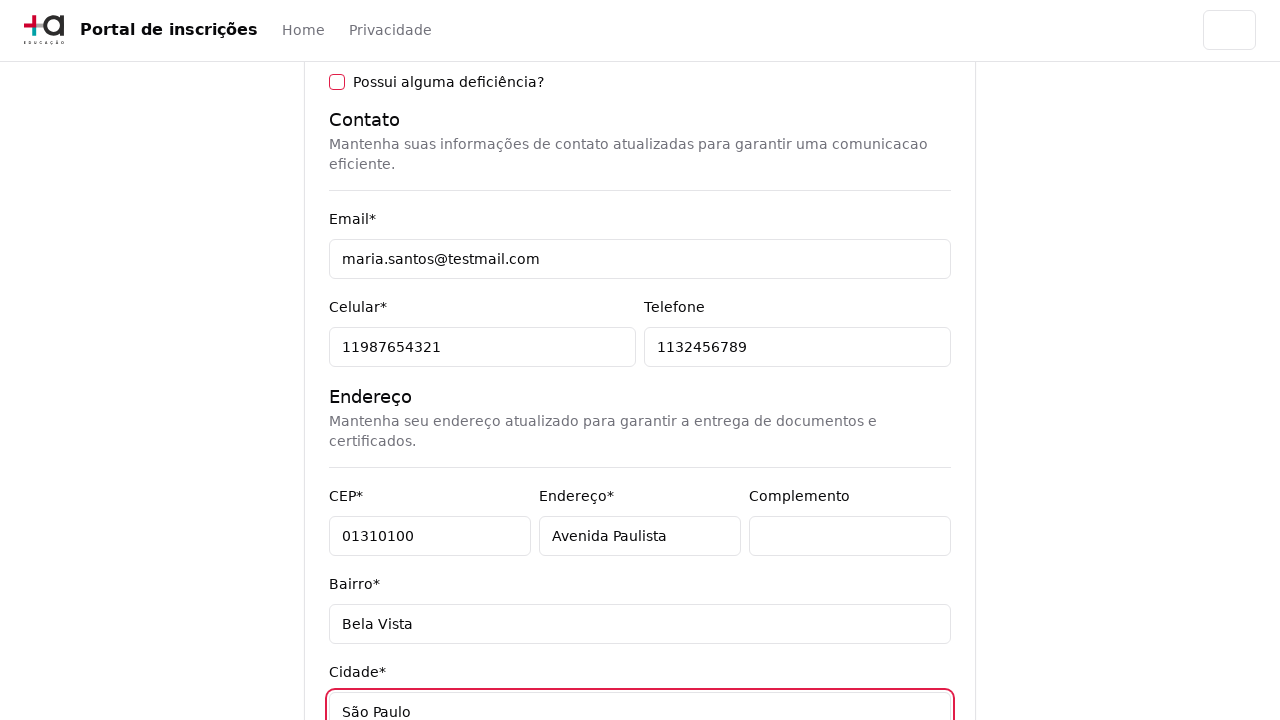

Filled state field with 'São Paulo' on [data-testid='state-input']
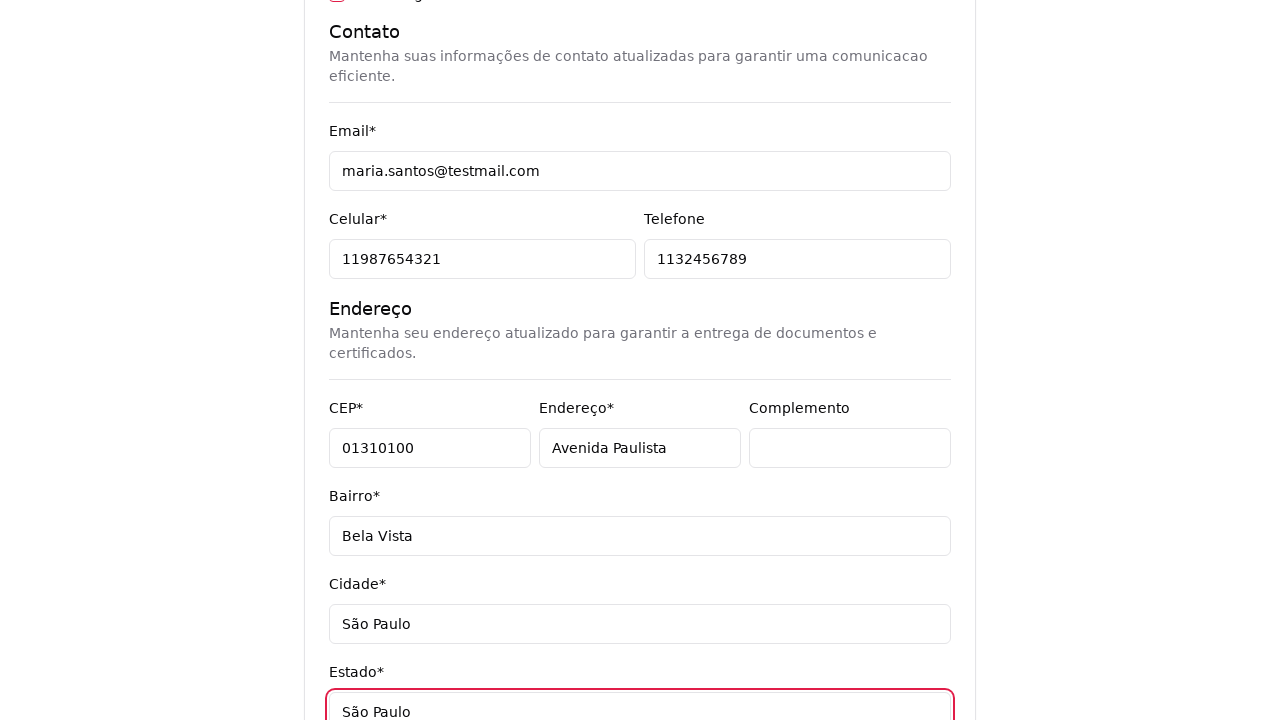

Country input field loaded
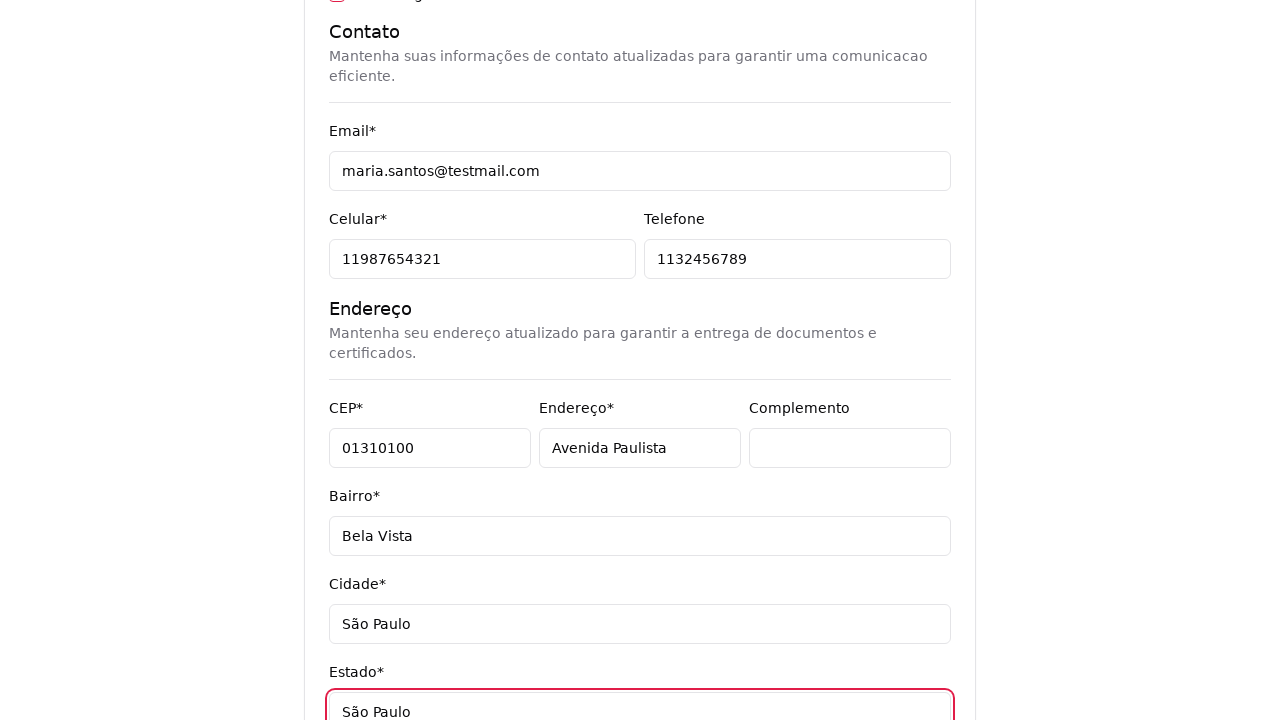

Filled country field with 'Brasil' on [data-testid='country-input']
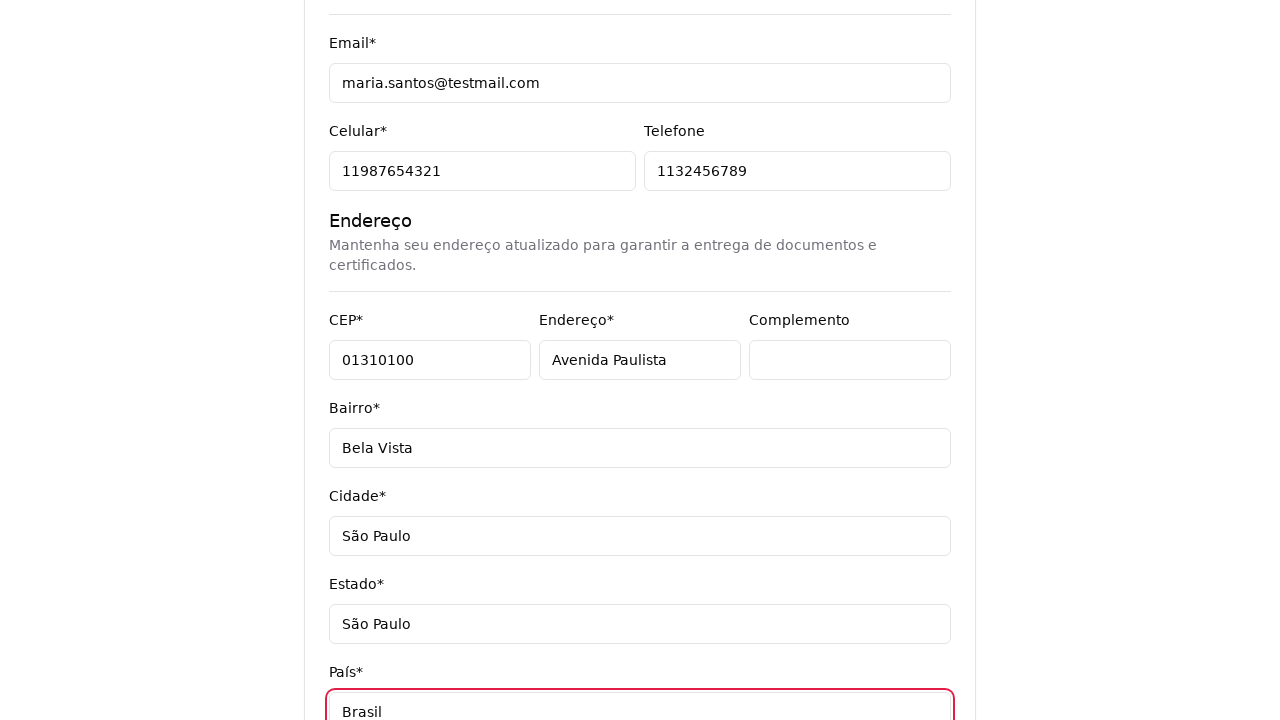

Clicked next button to submit form without complement field - testing optional field functionality at (906, 587) on [data-testid='next-button']
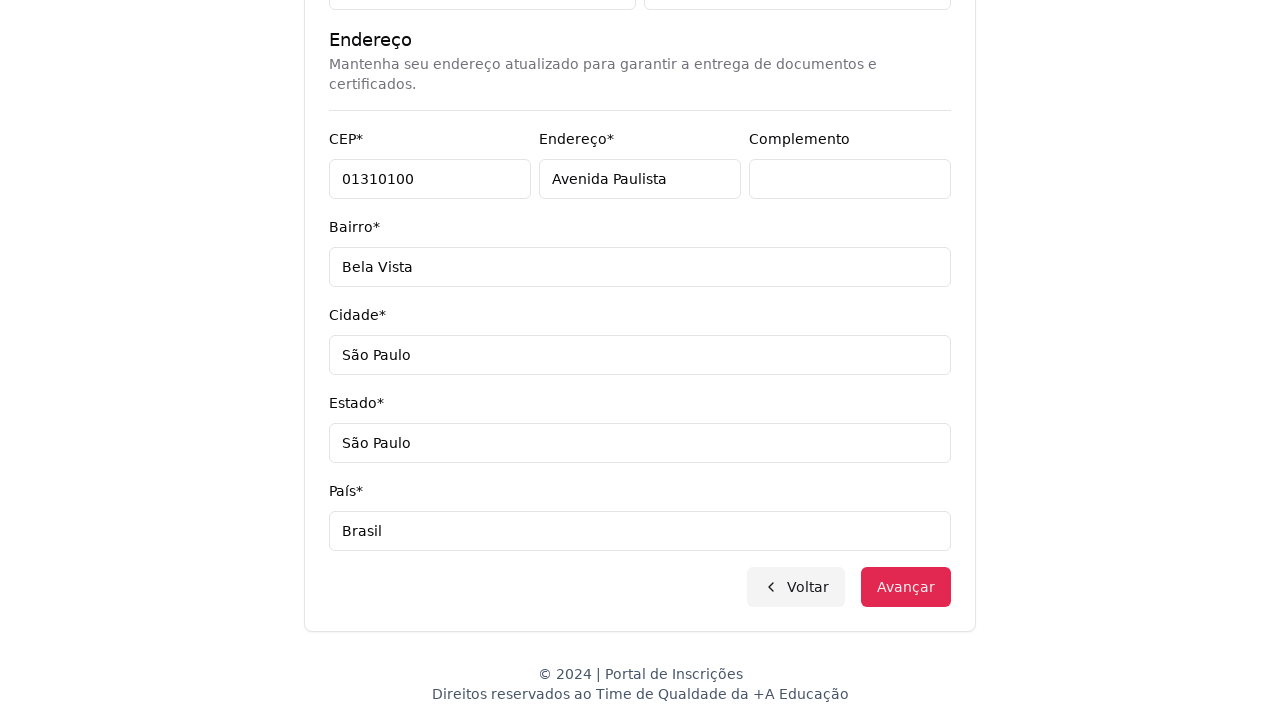

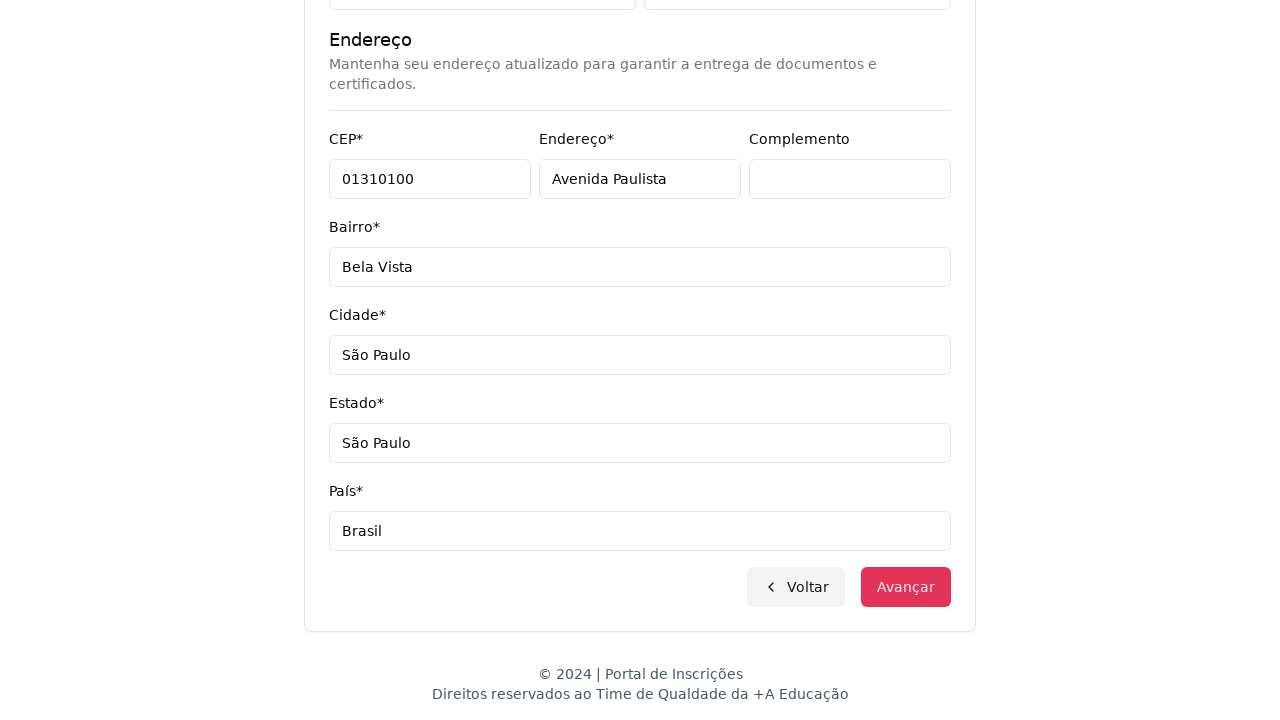